Tests the Checkboxradio widget demo by clicking various checkbox and radio options and navigating through No Icons, Product Selector, and Radio Group options

Starting URL: https://jqueryui.com/

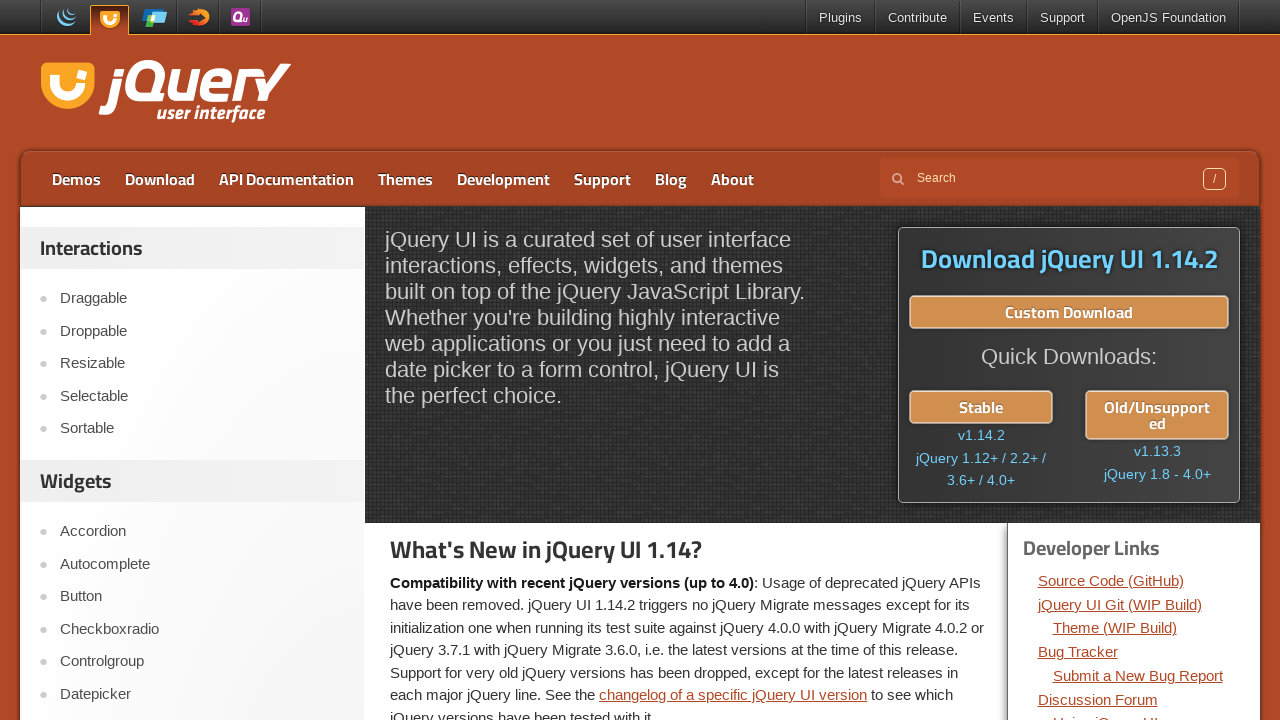

Clicked on Checkboxradio link at (202, 629) on role=link[name='Checkboxradio']
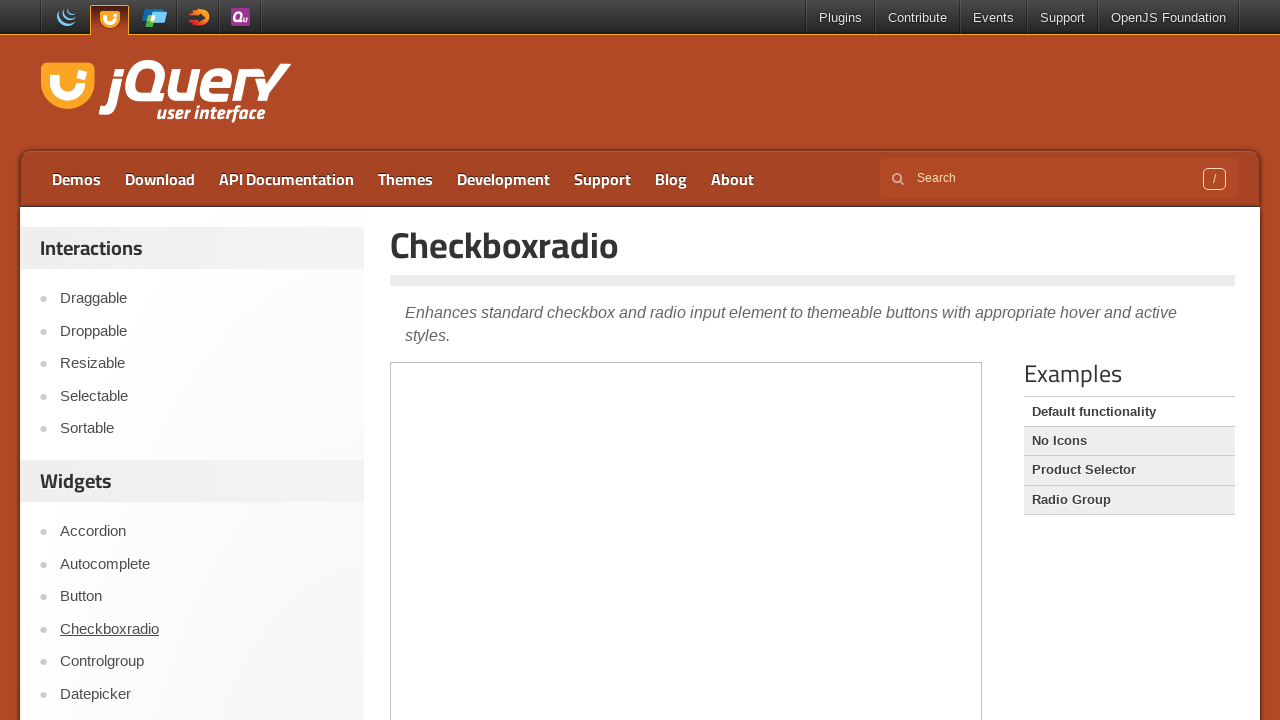

Located the iframe element
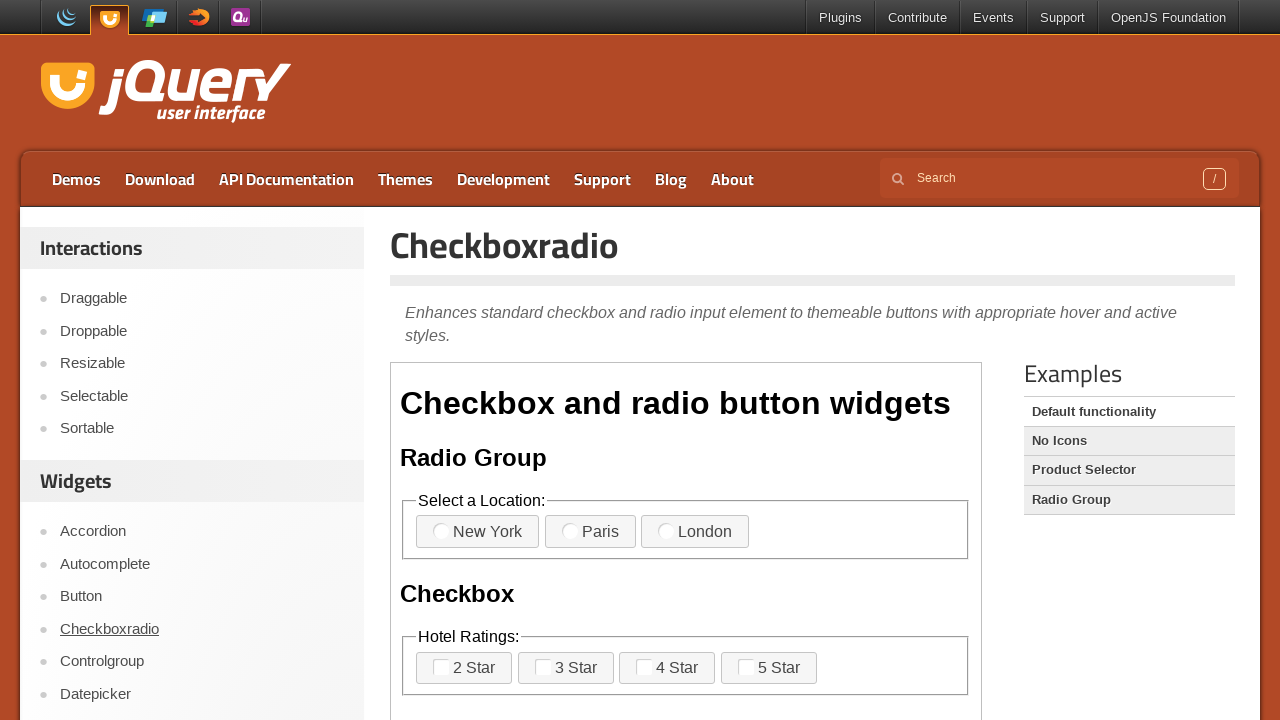

Clicked on New York checkbox at (441, 531) on iframe >> nth=0 >> internal:control=enter-frame >> label:has-text('New York') sp
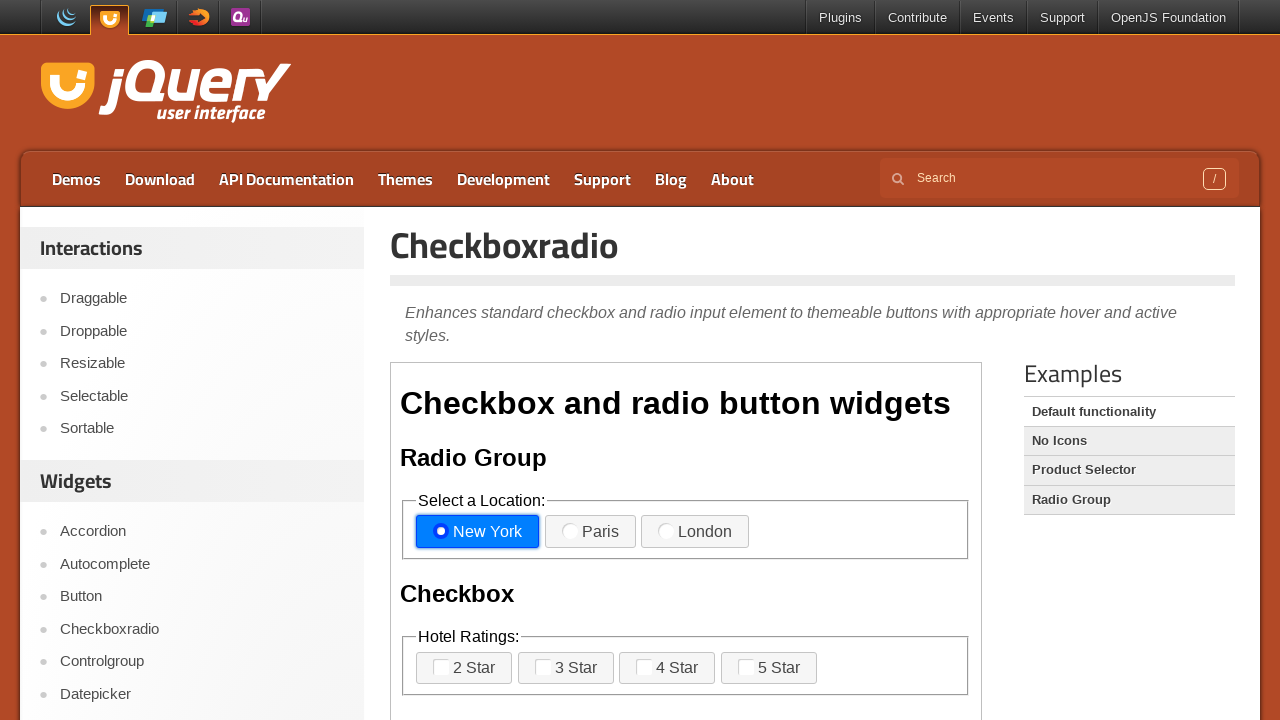

Clicked on Paris checkbox at (570, 531) on iframe >> nth=0 >> internal:control=enter-frame >> label:has-text('Paris') span 
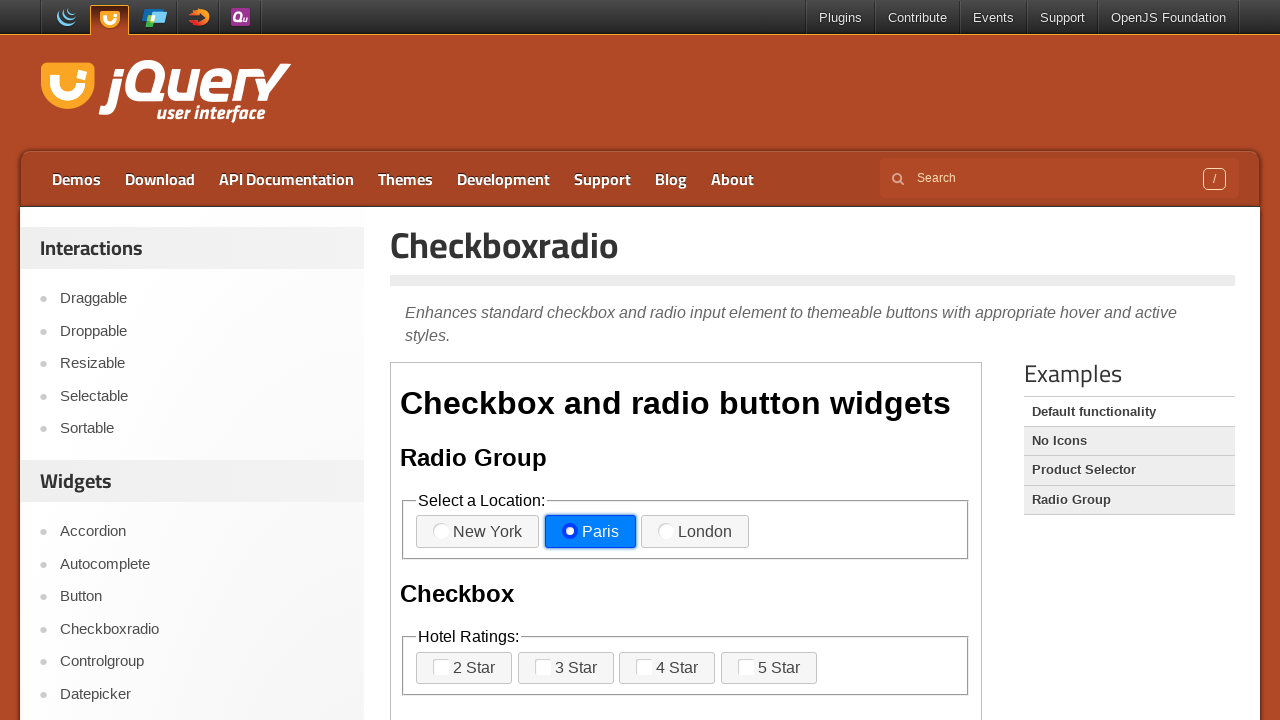

Clicked on London checkbox at (666, 531) on iframe >> nth=0 >> internal:control=enter-frame >> label:has-text('London') span
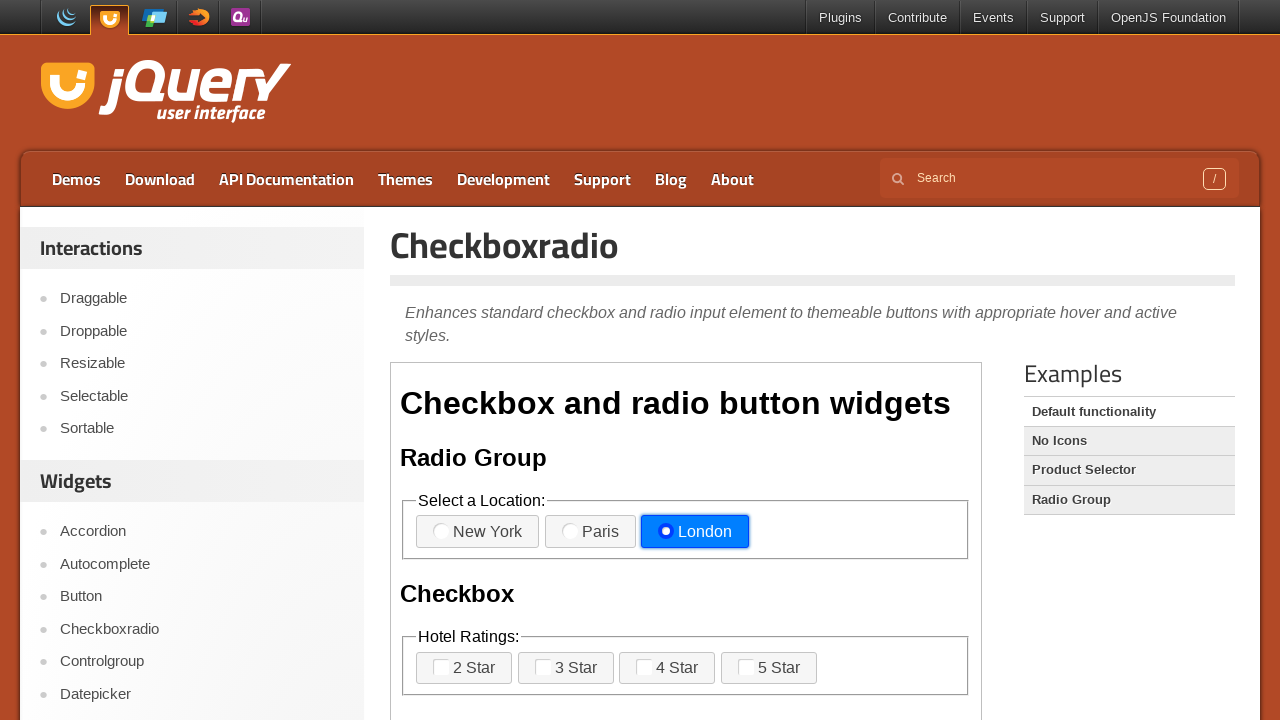

Clicked on Paris checkbox again to uncheck at (570, 531) on iframe >> nth=0 >> internal:control=enter-frame >> label:has-text('Paris') span 
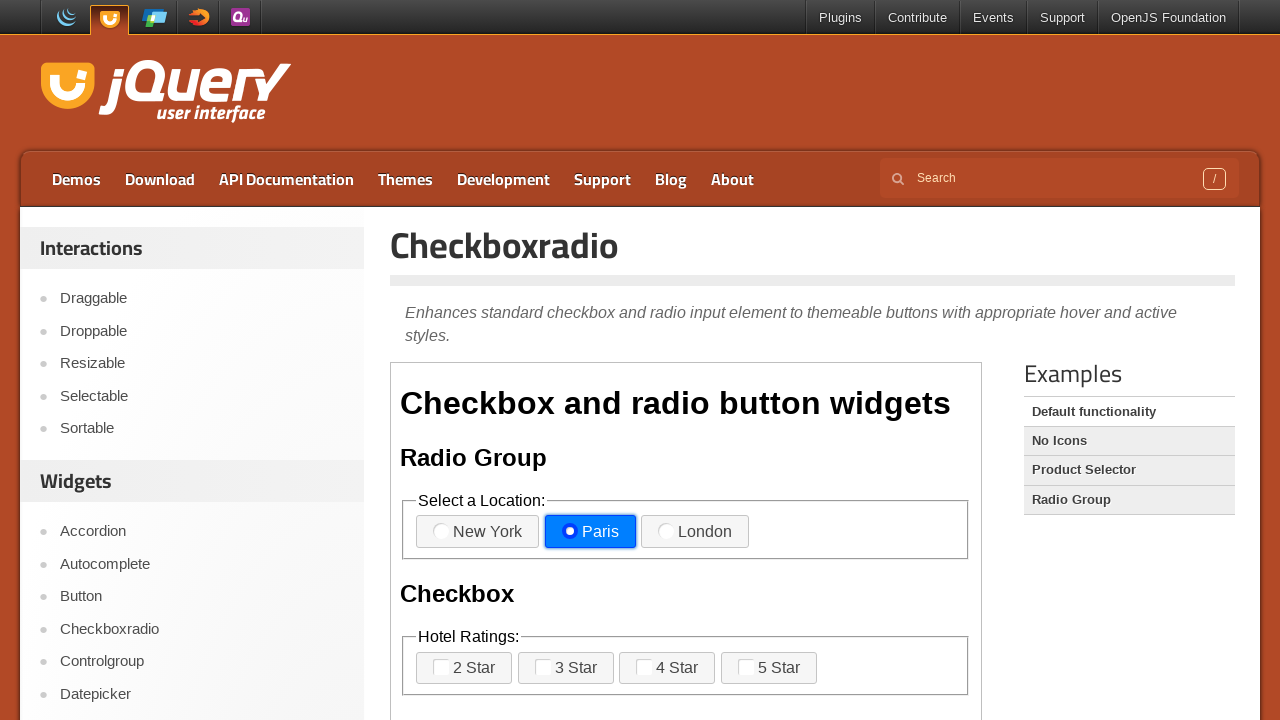

Clicked on 2 Star rating checkbox at (441, 667) on iframe >> nth=0 >> internal:control=enter-frame >> label:has-text('2 Star') span
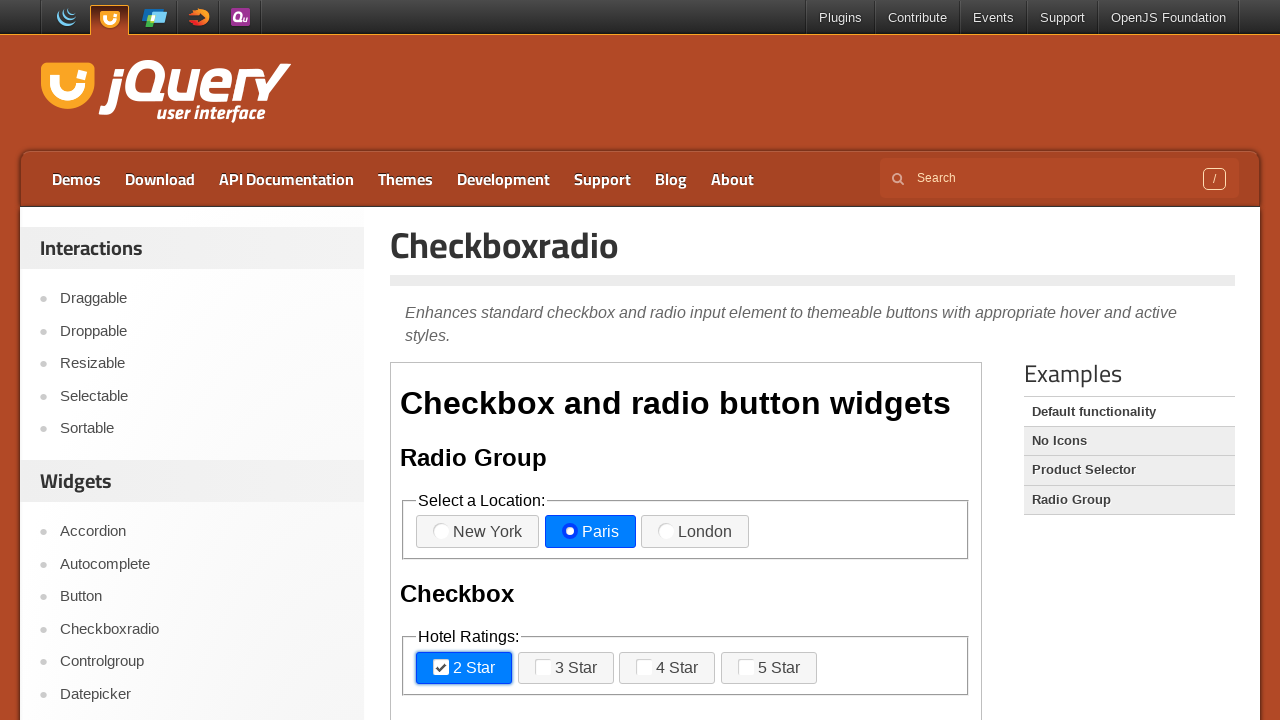

Clicked on 3 Star rating checkbox at (543, 667) on iframe >> nth=0 >> internal:control=enter-frame >> label:has-text('3 Star') span
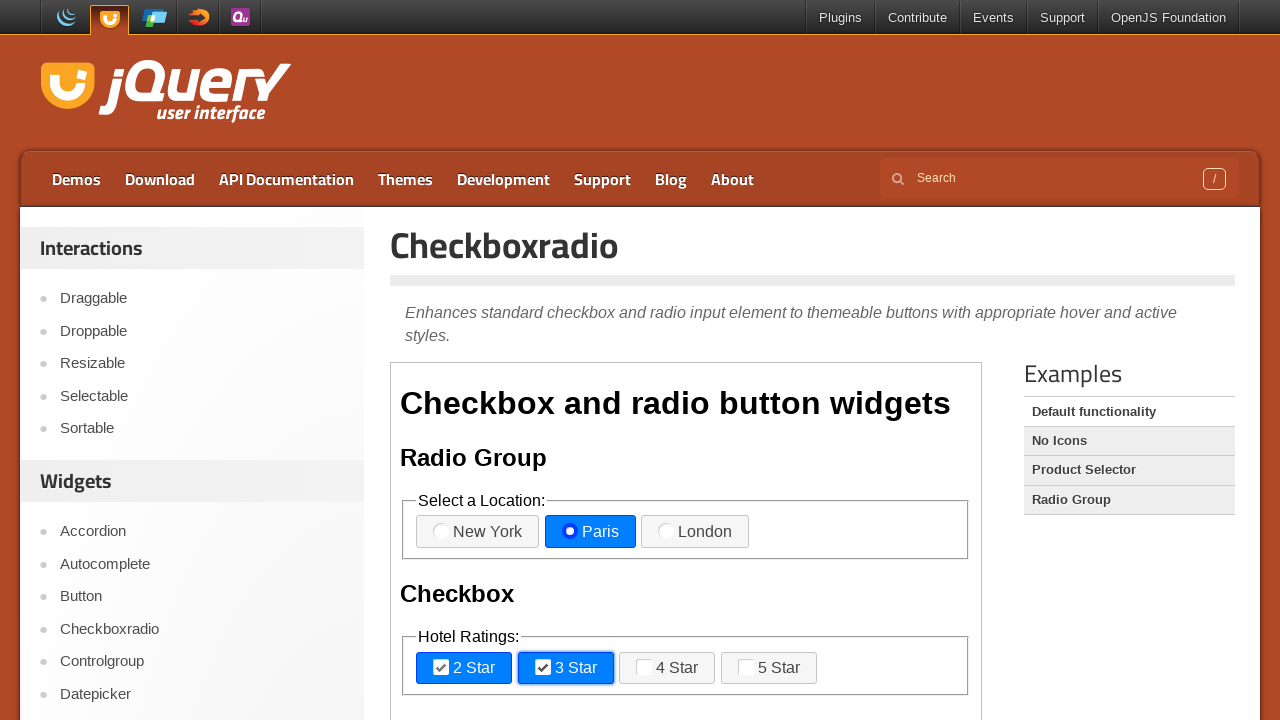

Clicked on 4 Star rating checkbox at (644, 667) on iframe >> nth=0 >> internal:control=enter-frame >> label:has-text('4 Star') span
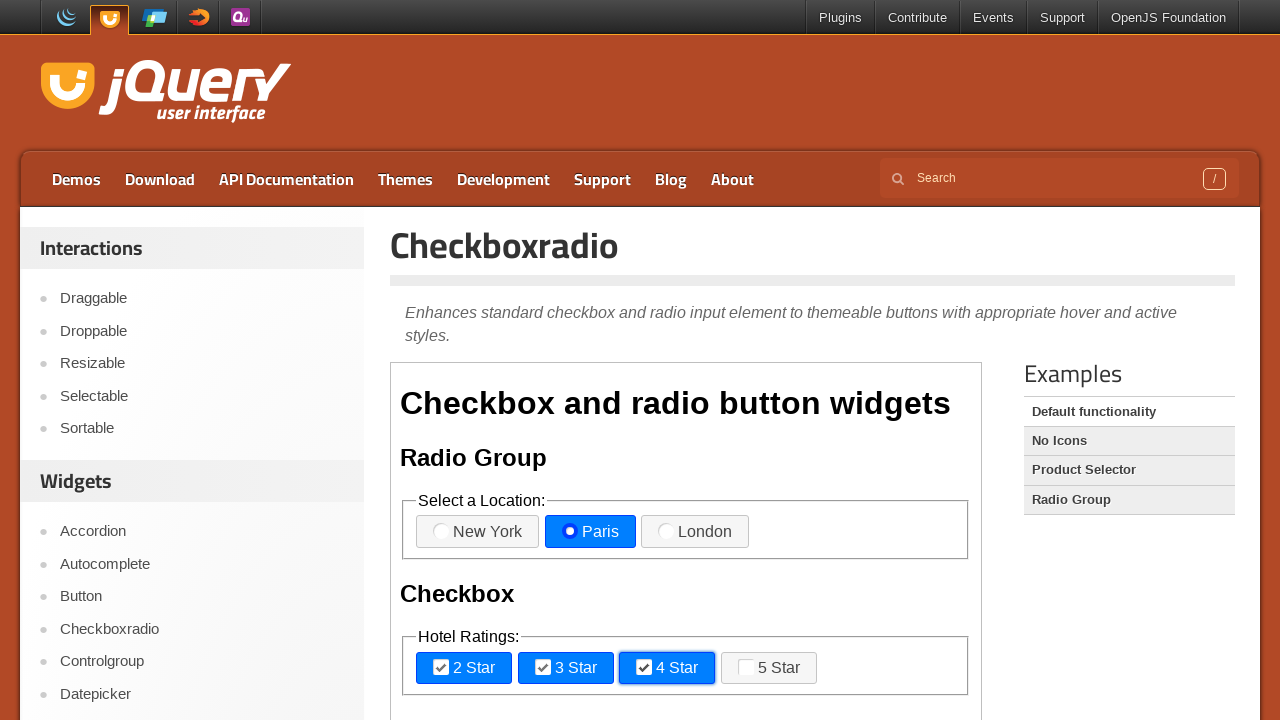

Clicked on 5 Star rating checkbox at (746, 667) on iframe >> nth=0 >> internal:control=enter-frame >> label:has-text('5 Star') span
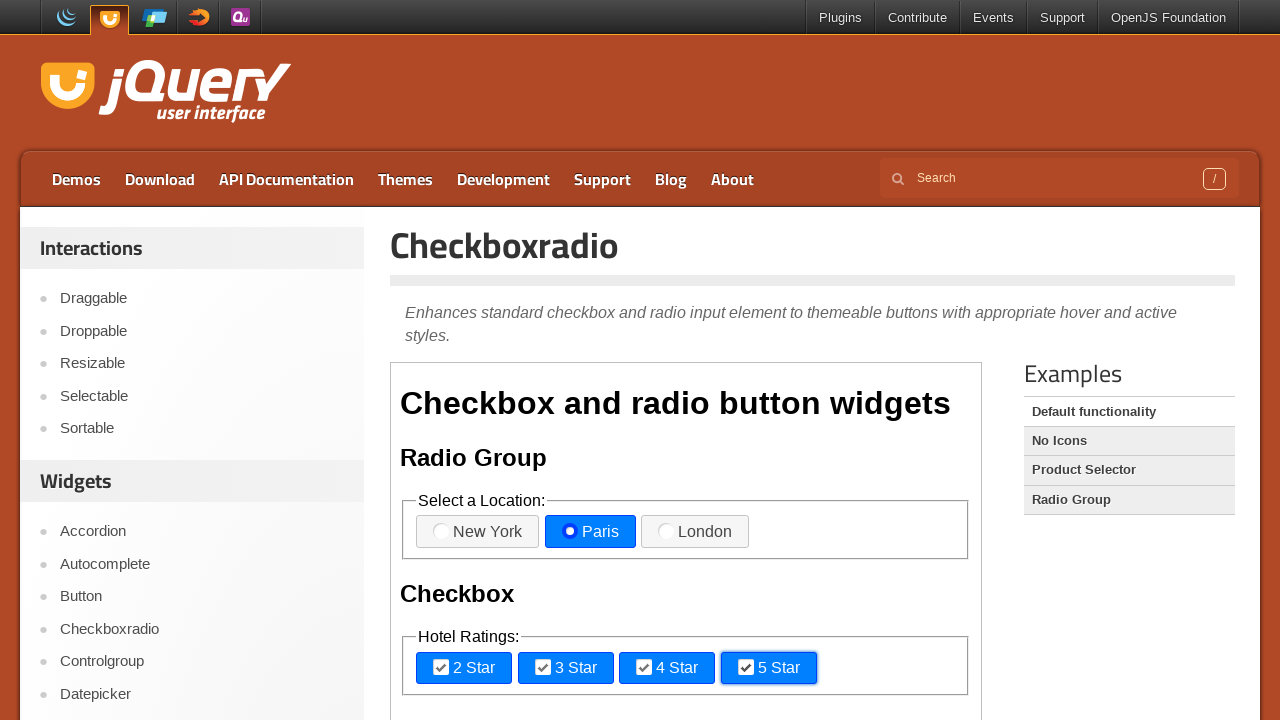

Clicked on Double bed type checkbox at (441, 360) on iframe >> nth=0 >> internal:control=enter-frame >> label:has-text('Double') span
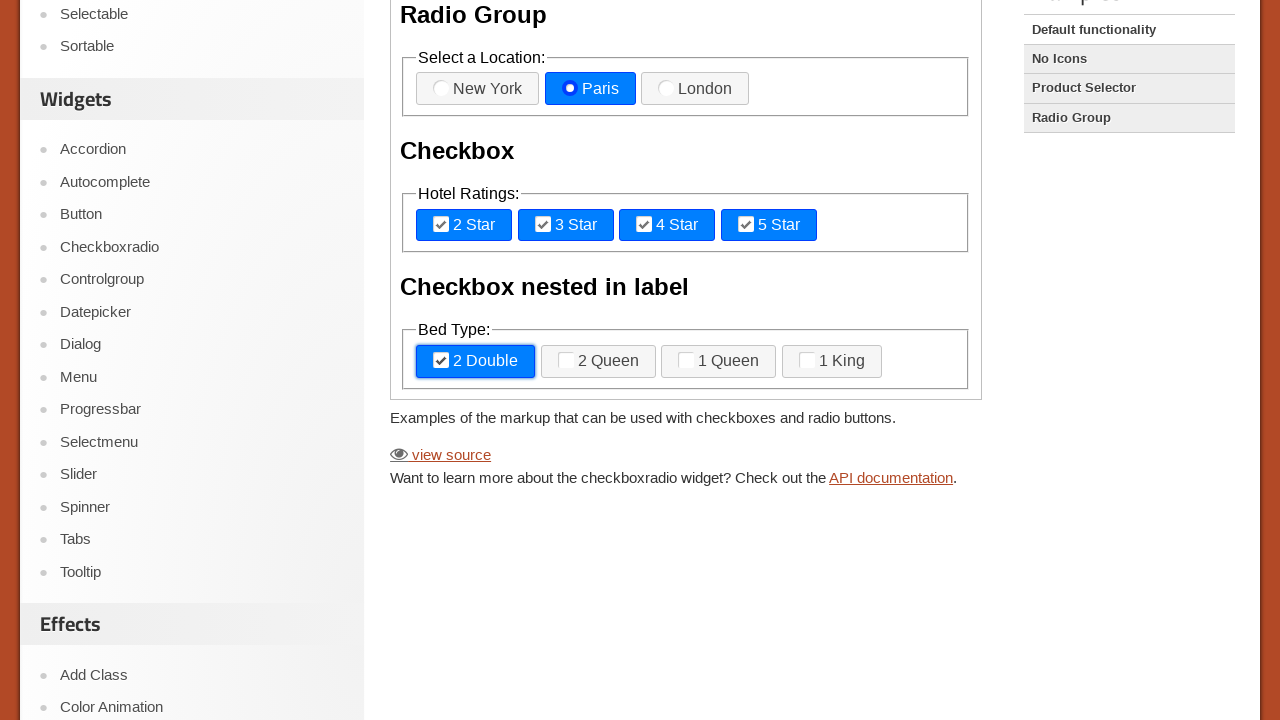

Clicked on 2 Queen bed type checkbox at (566, 360) on iframe >> nth=0 >> internal:control=enter-frame >> label:has-text('2 Queen') spa
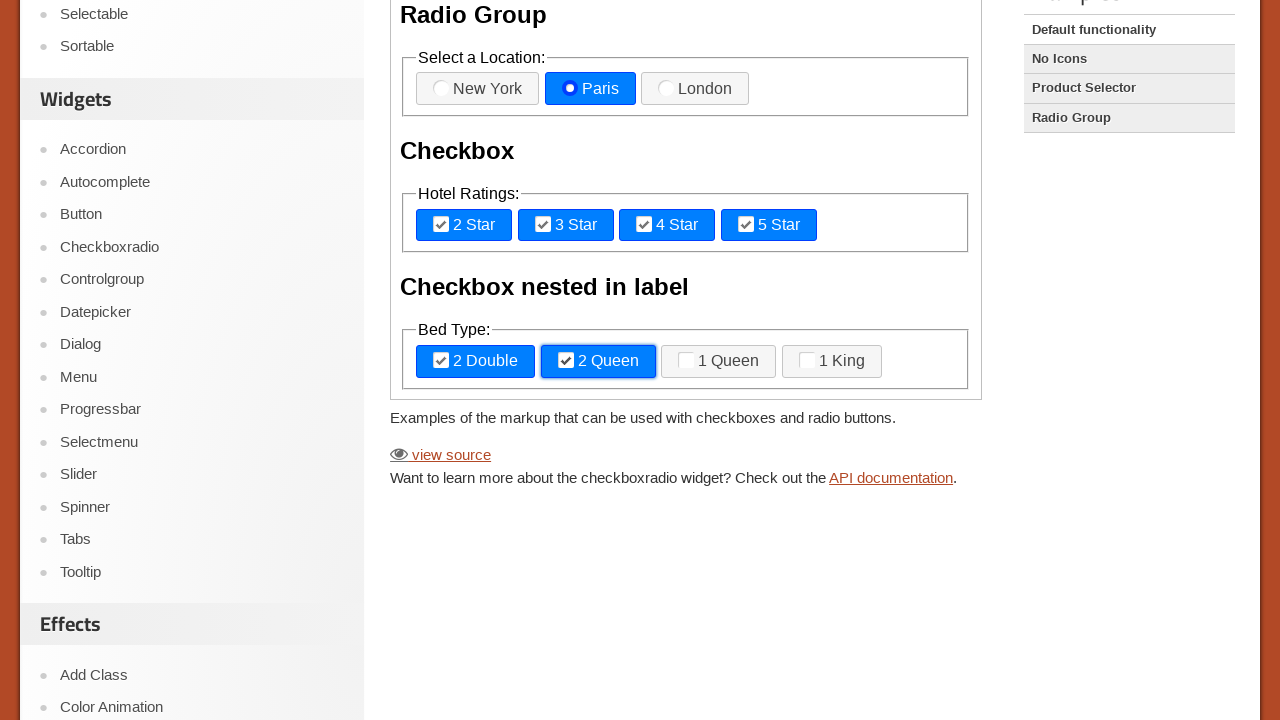

Clicked on 1 Queen bed type checkbox at (686, 360) on iframe >> nth=0 >> internal:control=enter-frame >> label:has-text('1 Queen') spa
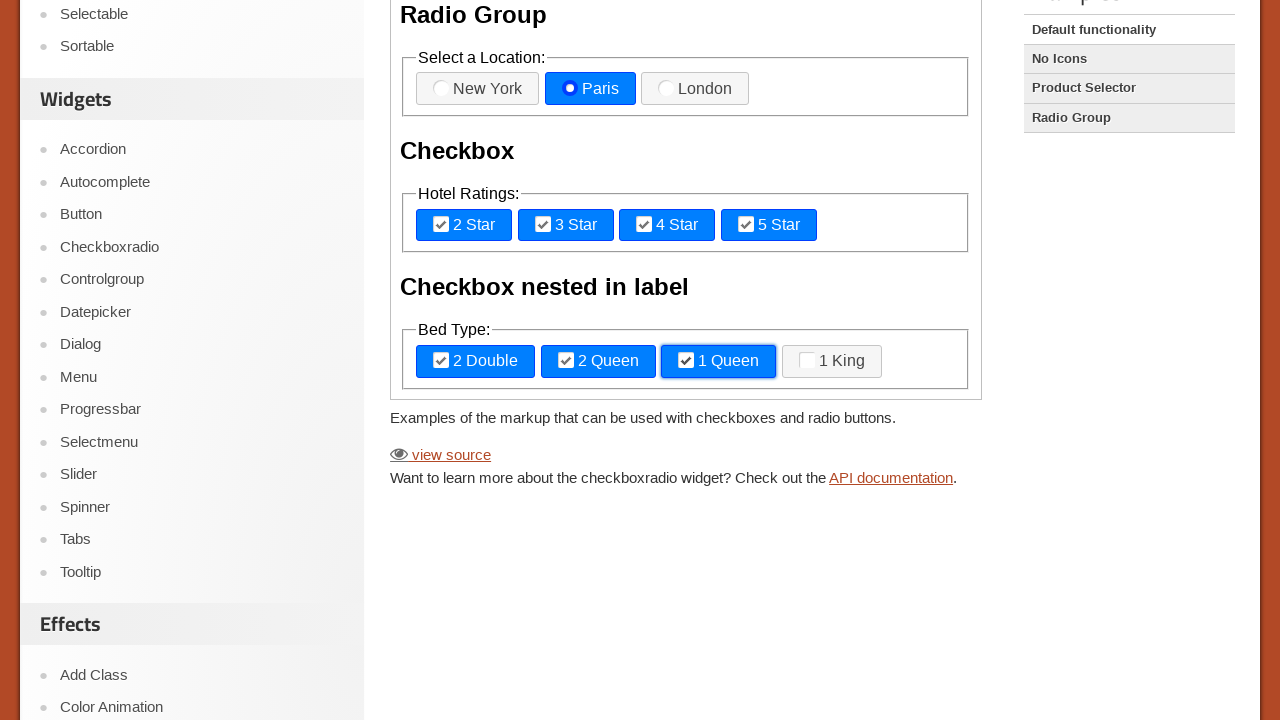

Clicked on King bed type checkbox at (807, 360) on iframe >> nth=0 >> internal:control=enter-frame >> label:has-text('King') span >
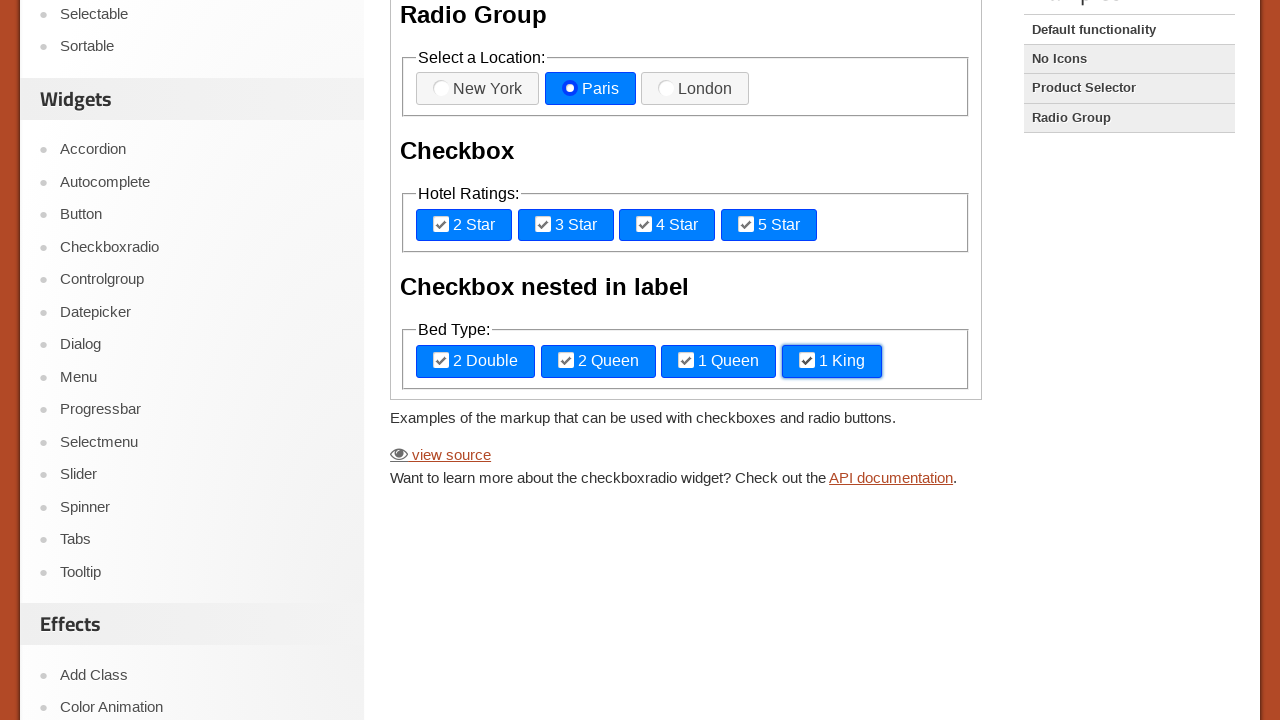

Clicked on No Icons demo link at (1129, 59) on role=link[name='No Icons']
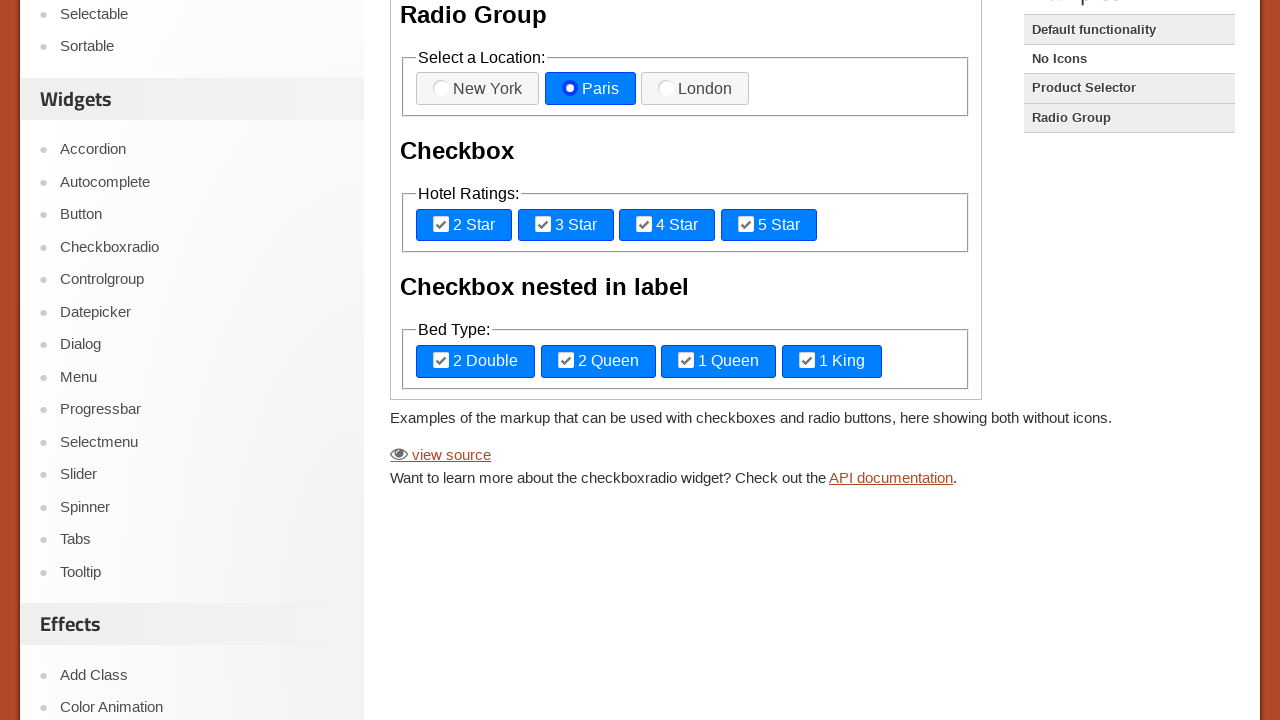

Clicked on New York in No Icons demo at (468, 150) on iframe >> nth=0 >> internal:control=enter-frame >> text=New York
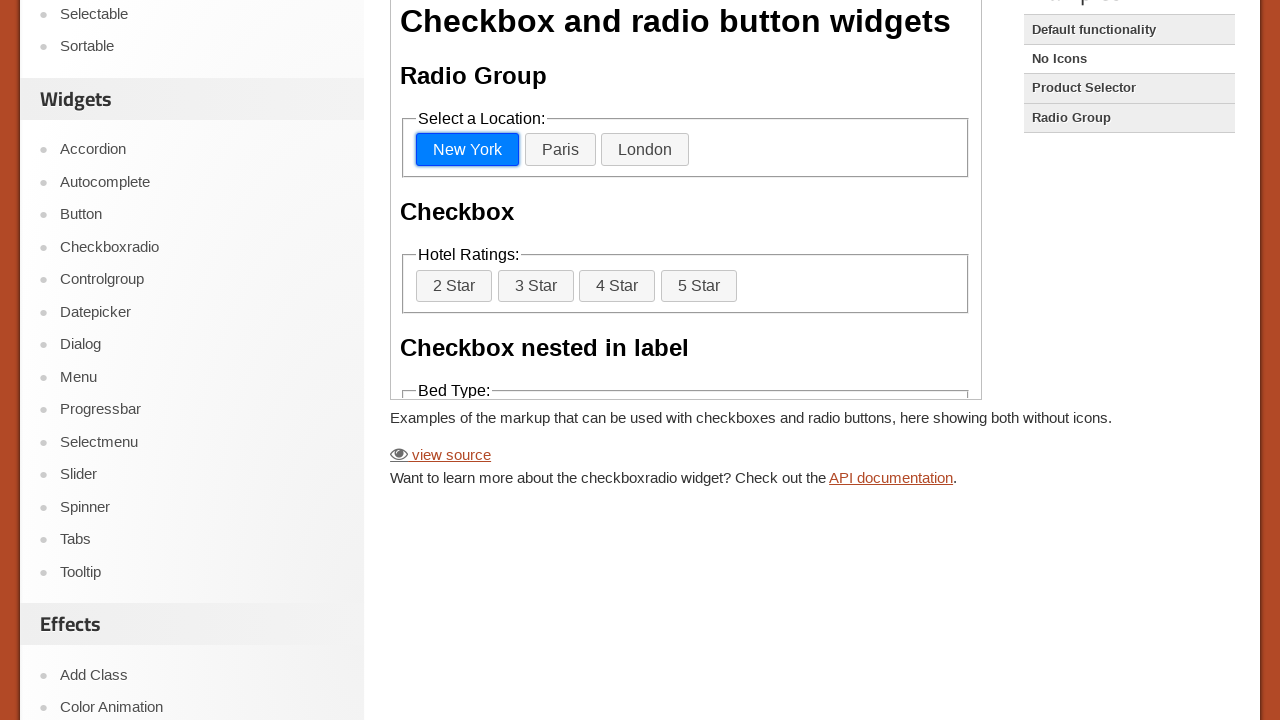

Clicked on Paris in No Icons demo at (560, 150) on iframe >> nth=0 >> internal:control=enter-frame >> text=Paris
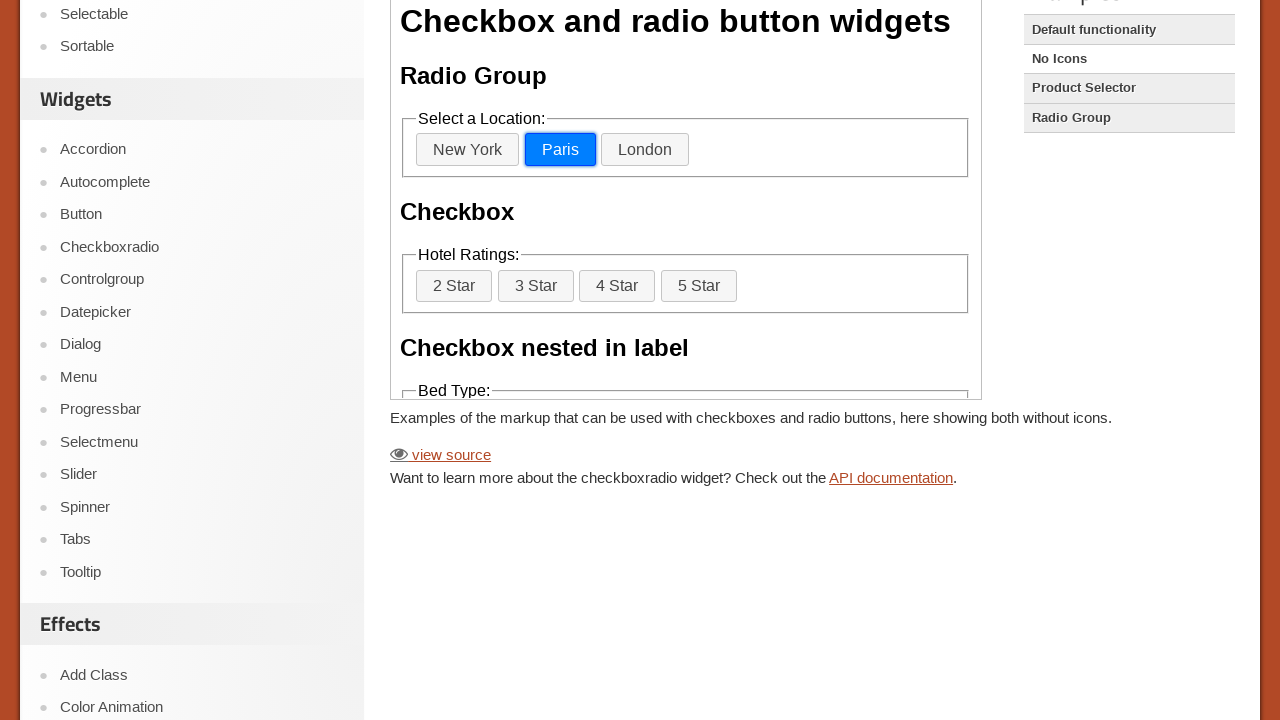

Clicked on London in No Icons demo at (645, 150) on iframe >> nth=0 >> internal:control=enter-frame >> text=London
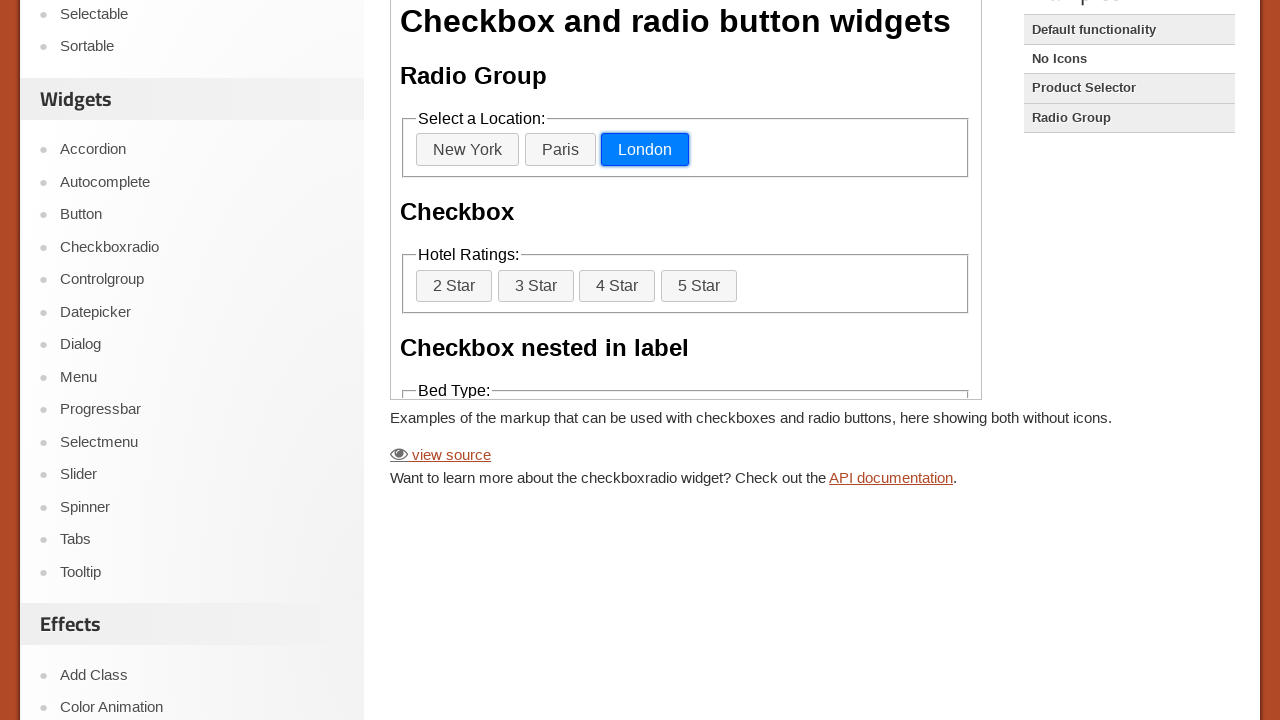

Clicked on 2 Star in No Icons demo at (454, 286) on iframe >> nth=0 >> internal:control=enter-frame >> text=2 Star
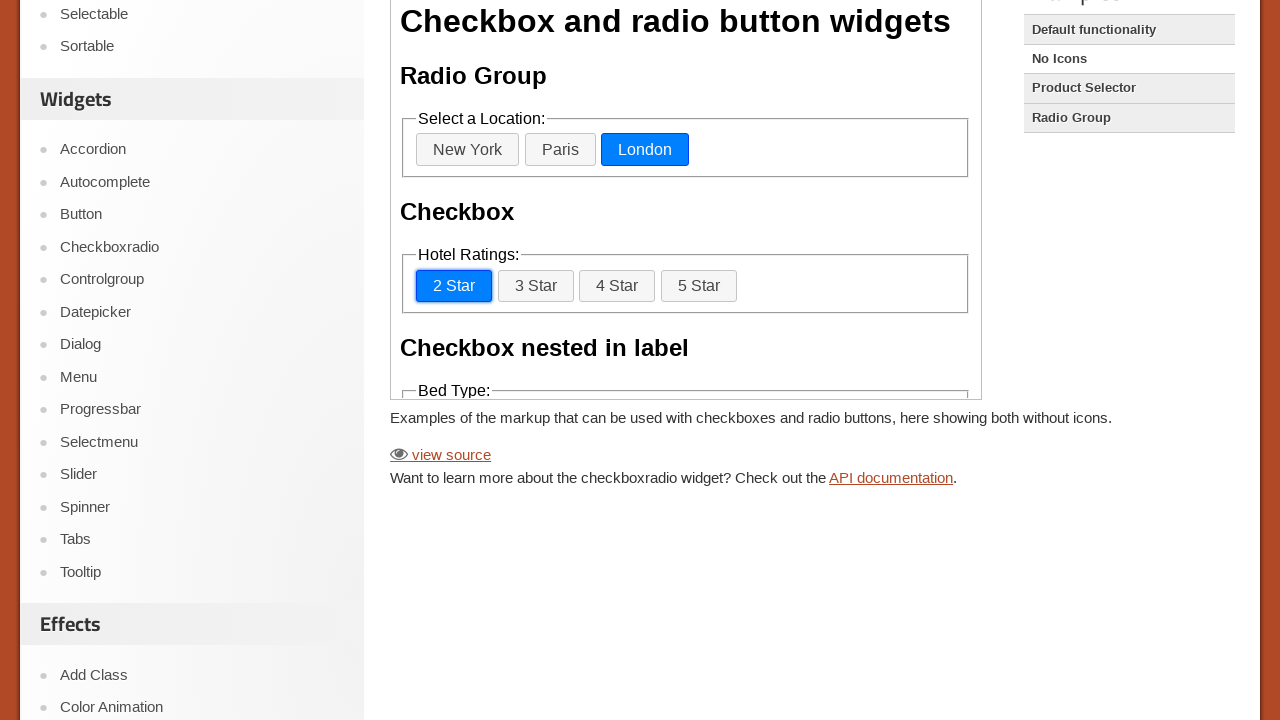

Clicked on 3 Star in No Icons demo at (536, 286) on iframe >> nth=0 >> internal:control=enter-frame >> text=3 Star
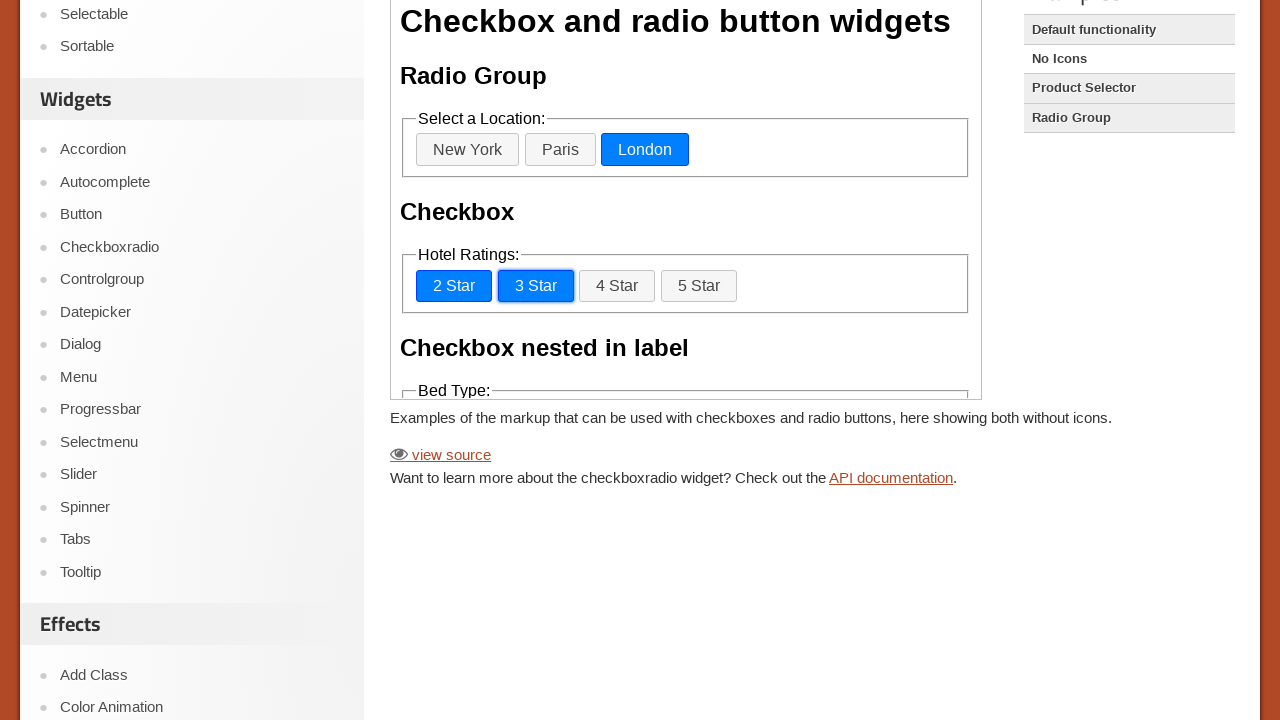

Clicked on 4 Star in No Icons demo at (617, 286) on iframe >> nth=0 >> internal:control=enter-frame >> text=4 Star
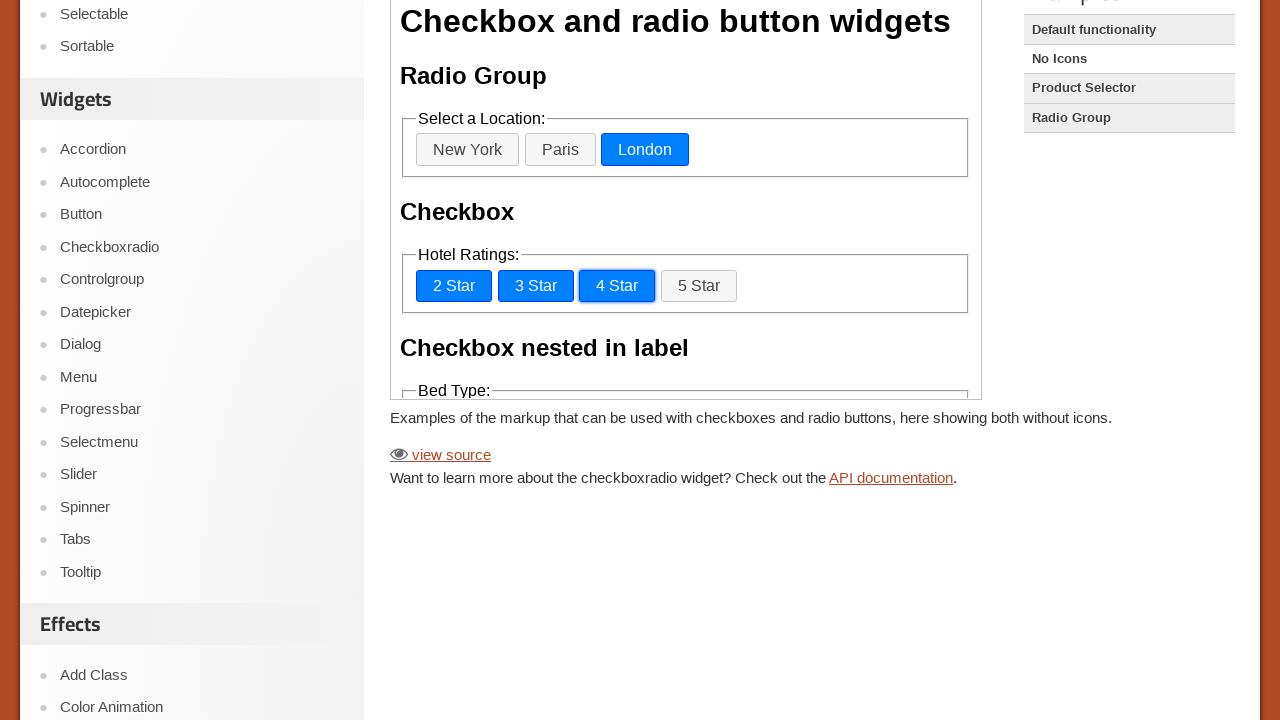

Clicked on 5 Star in No Icons demo at (699, 286) on iframe >> nth=0 >> internal:control=enter-frame >> text=5 Star
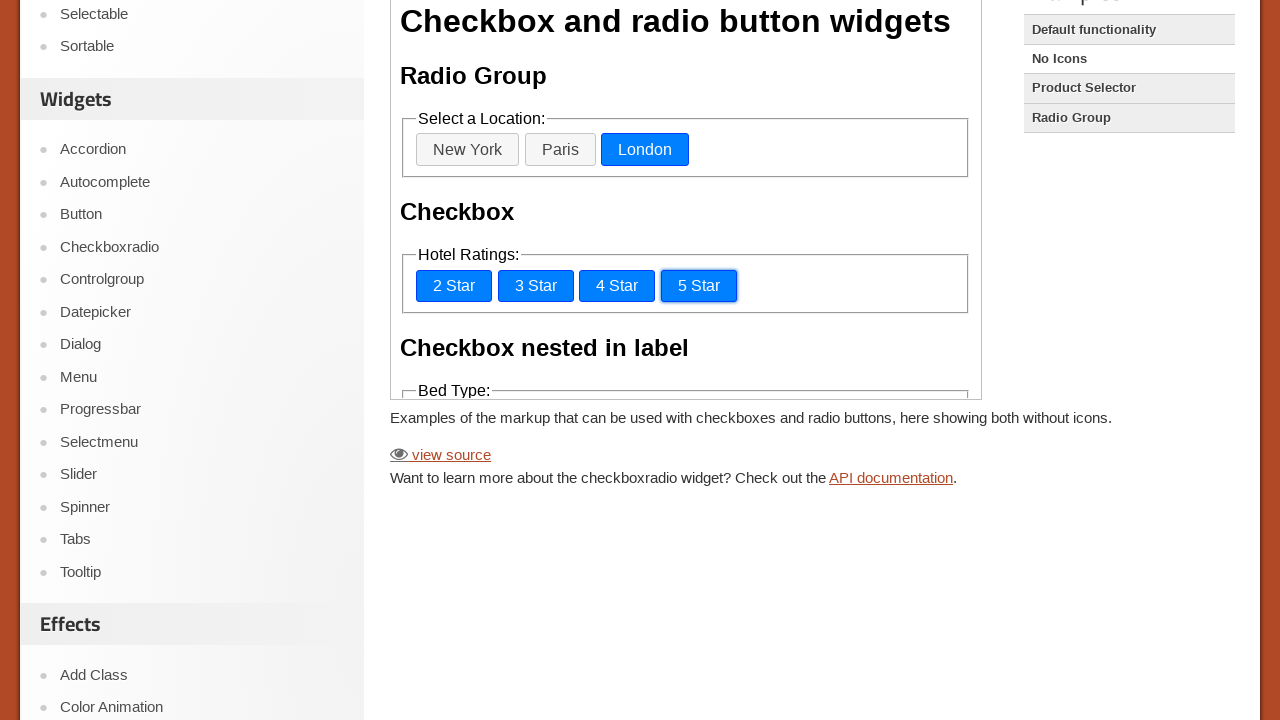

Clicked on Double bed type in No Icons demo at (466, 362) on iframe >> nth=0 >> internal:control=enter-frame >> text=Double
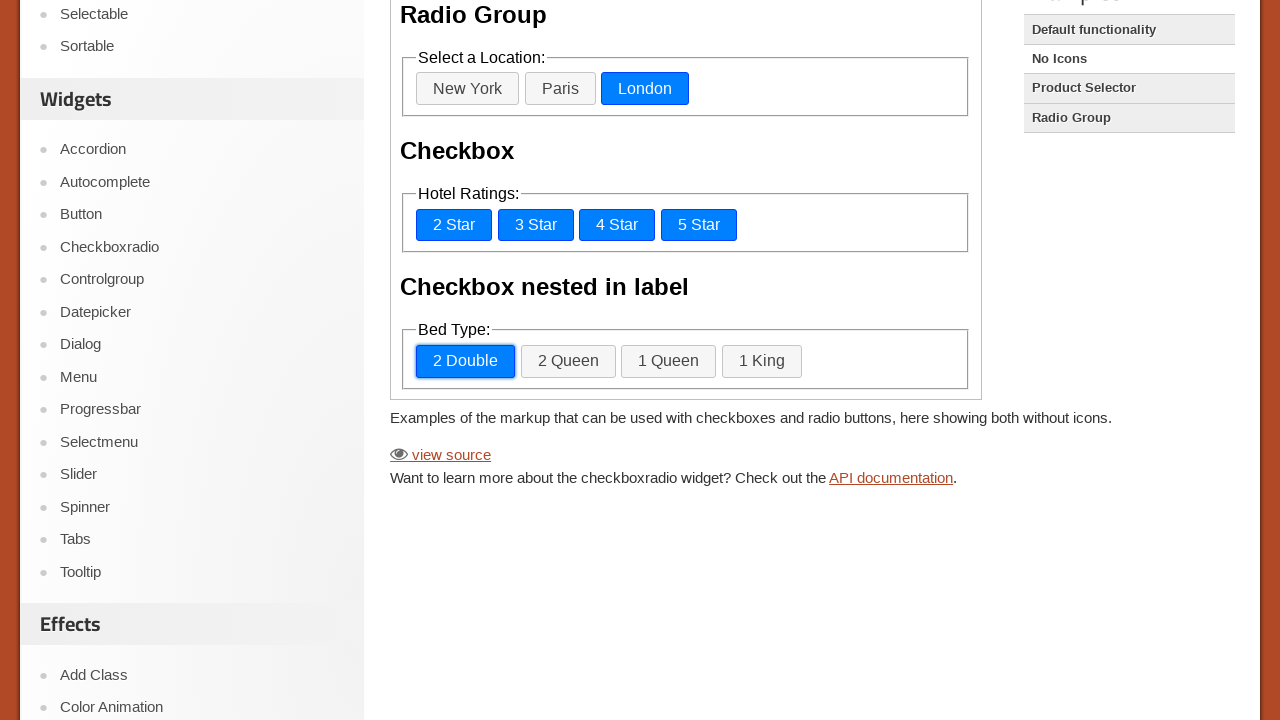

Clicked on 2 Queen bed type in No Icons demo at (568, 362) on iframe >> nth=0 >> internal:control=enter-frame >> text=2 Queen
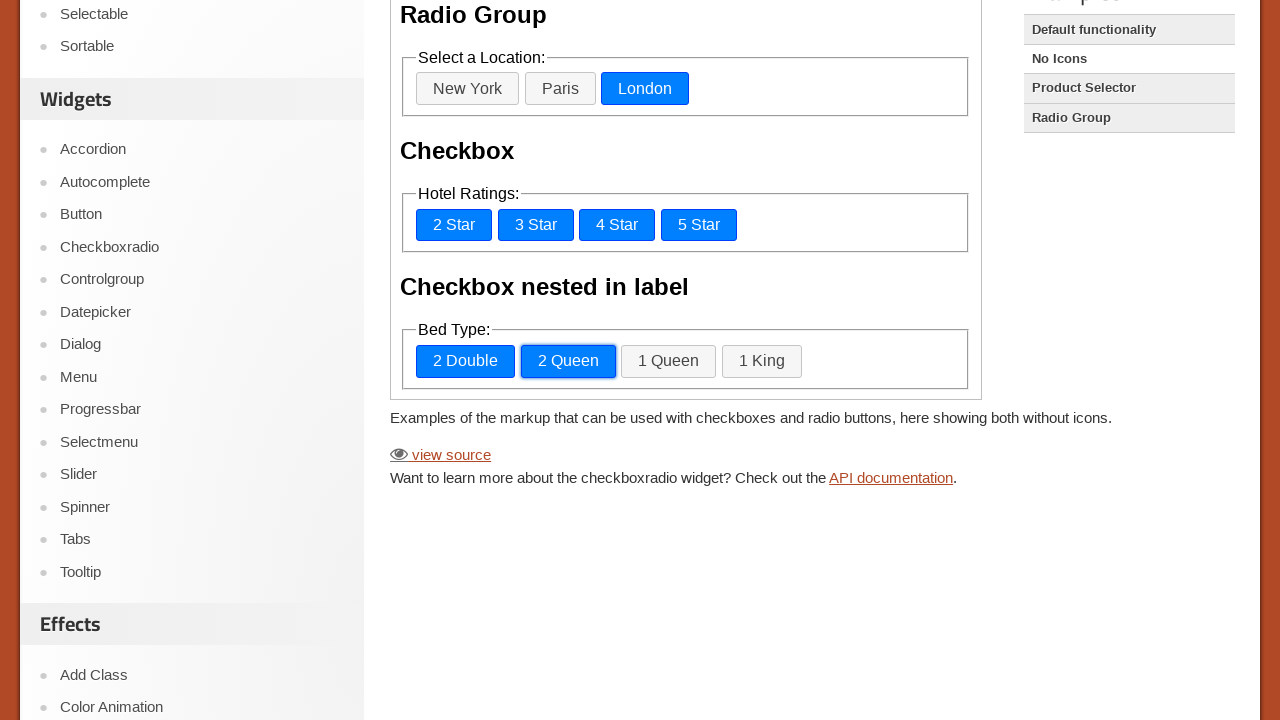

Clicked on 1 Queen bed type in No Icons demo at (669, 362) on iframe >> nth=0 >> internal:control=enter-frame >> text=1 Queen
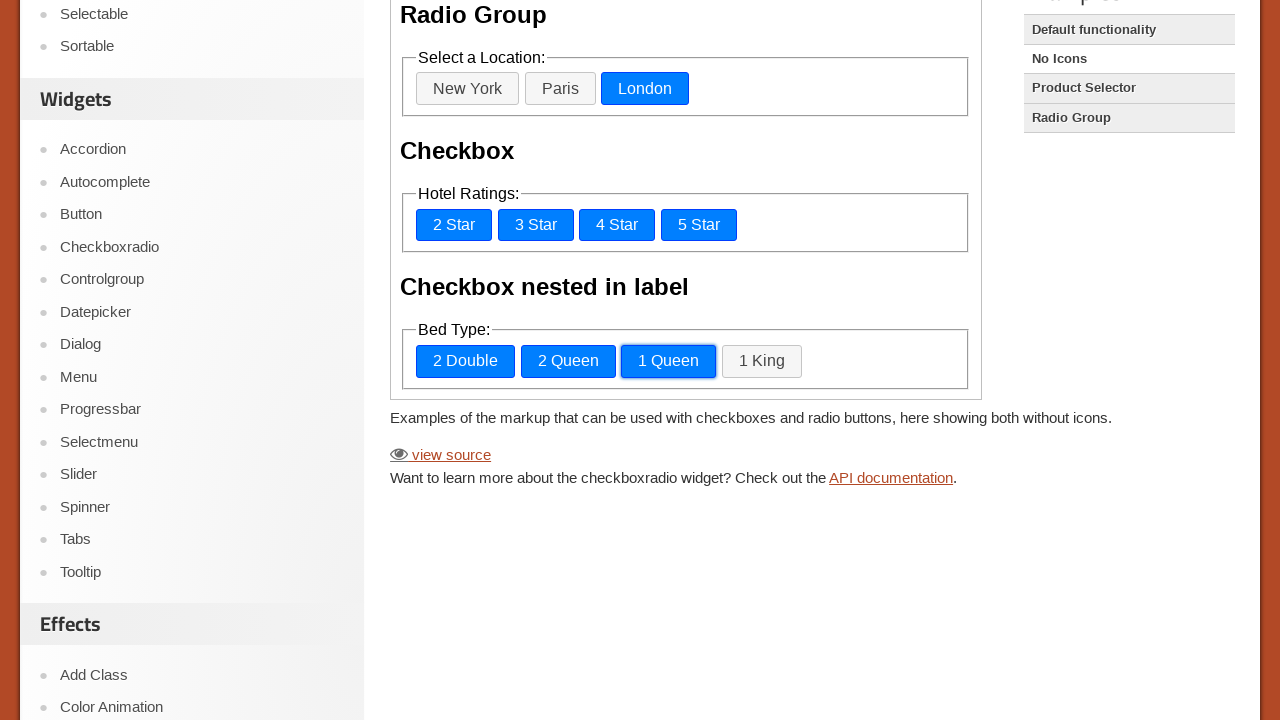

Clicked on 1 King bed type in No Icons demo at (762, 362) on iframe >> nth=0 >> internal:control=enter-frame >> text=1 King
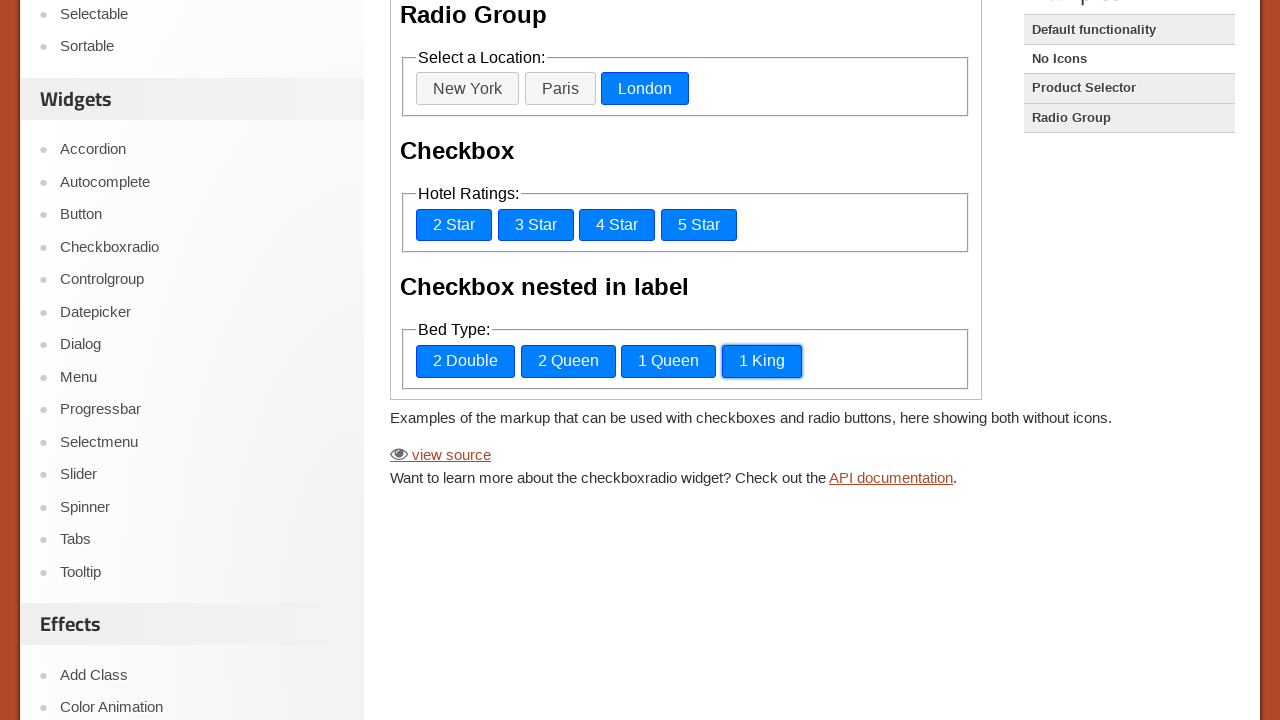

Clicked on Product Selector demo link at (1129, 88) on role=link[name='Product Selector']
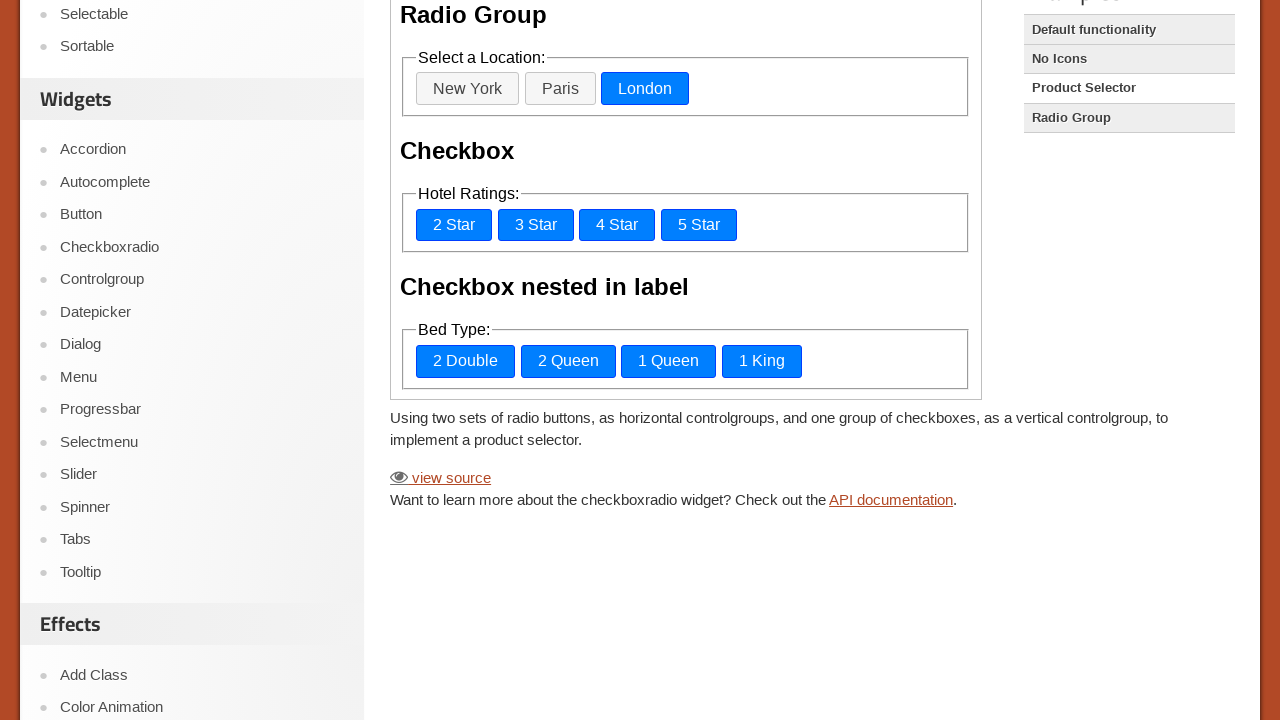

Clicked on first checkboxradio icon in Product Selector at (441, 81) on iframe >> nth=0 >> internal:control=enter-frame >> .ui-checkboxradio-icon >> nth
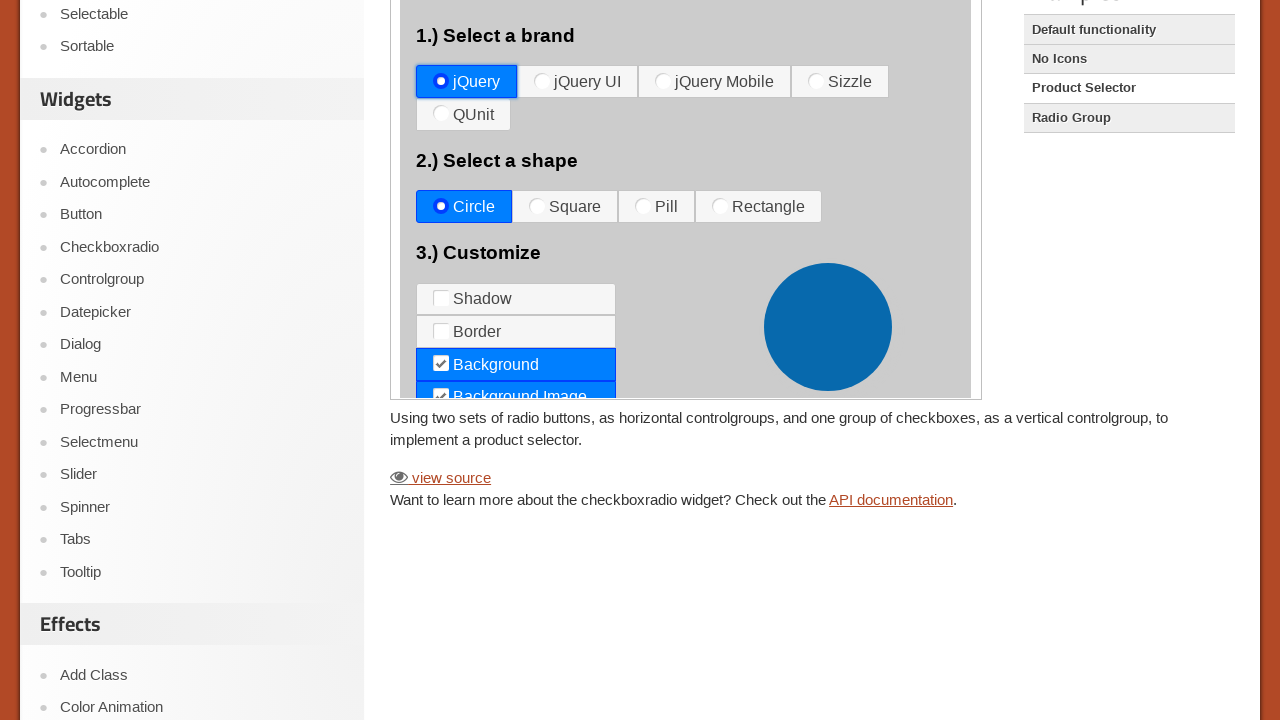

Clicked on jQuery UI checkbox in Product Selector at (542, 81) on iframe >> nth=0 >> internal:control=enter-frame >> label:has-text('jQuery UI') s
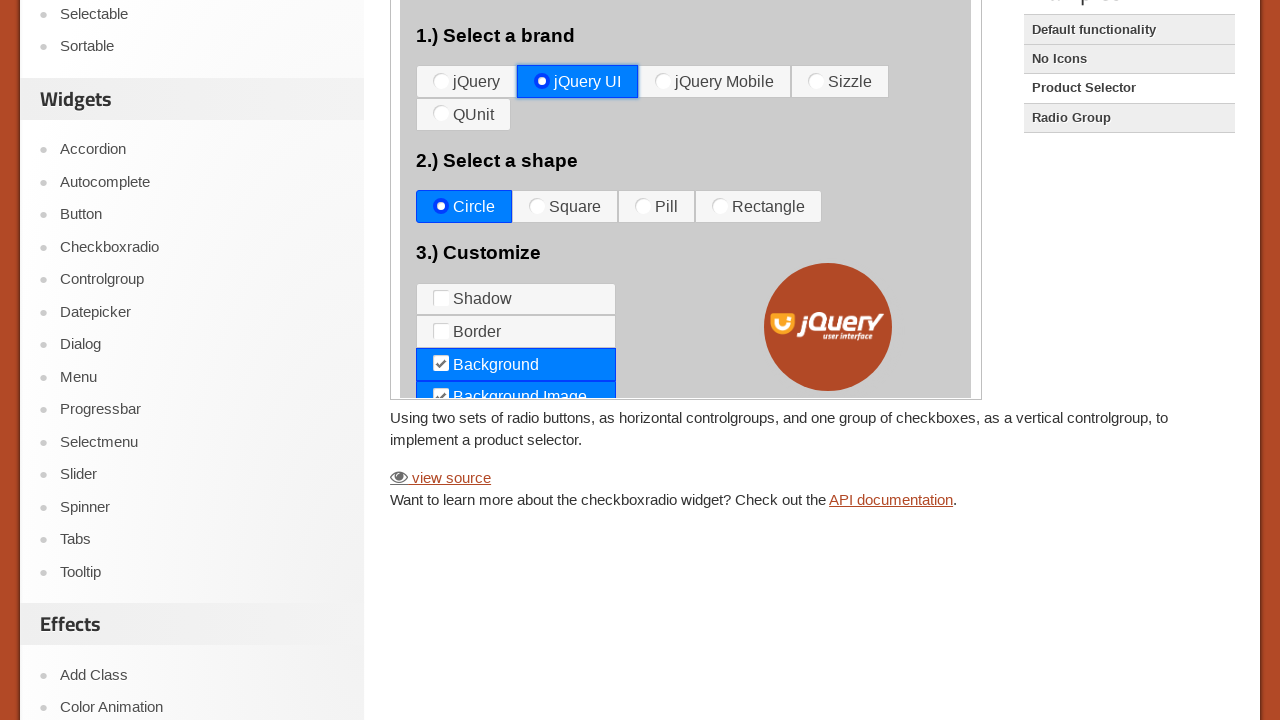

Clicked on jQuery Mobile checkbox in Product Selector at (663, 81) on iframe >> nth=0 >> internal:control=enter-frame >> label:has-text('jQuery Mobile
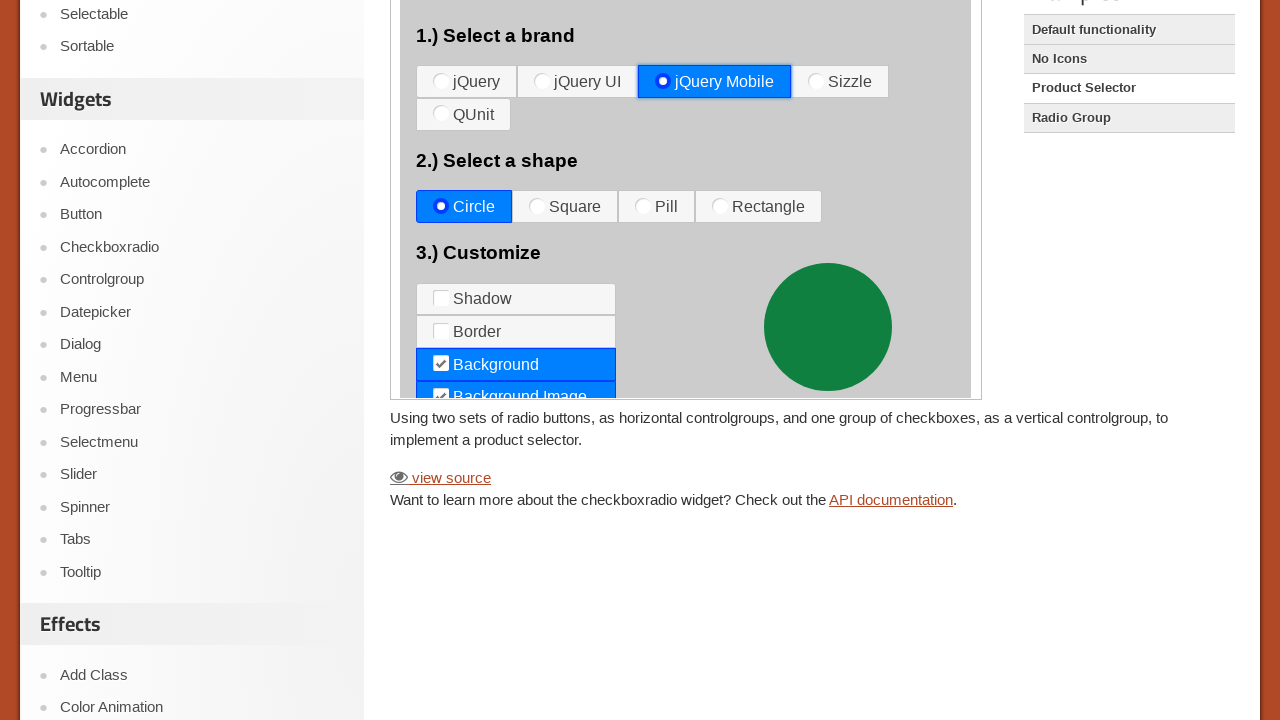

Clicked on Sizzle checkbox in Product Selector at (816, 81) on iframe >> nth=0 >> internal:control=enter-frame >> label:has-text('Sizzle') span
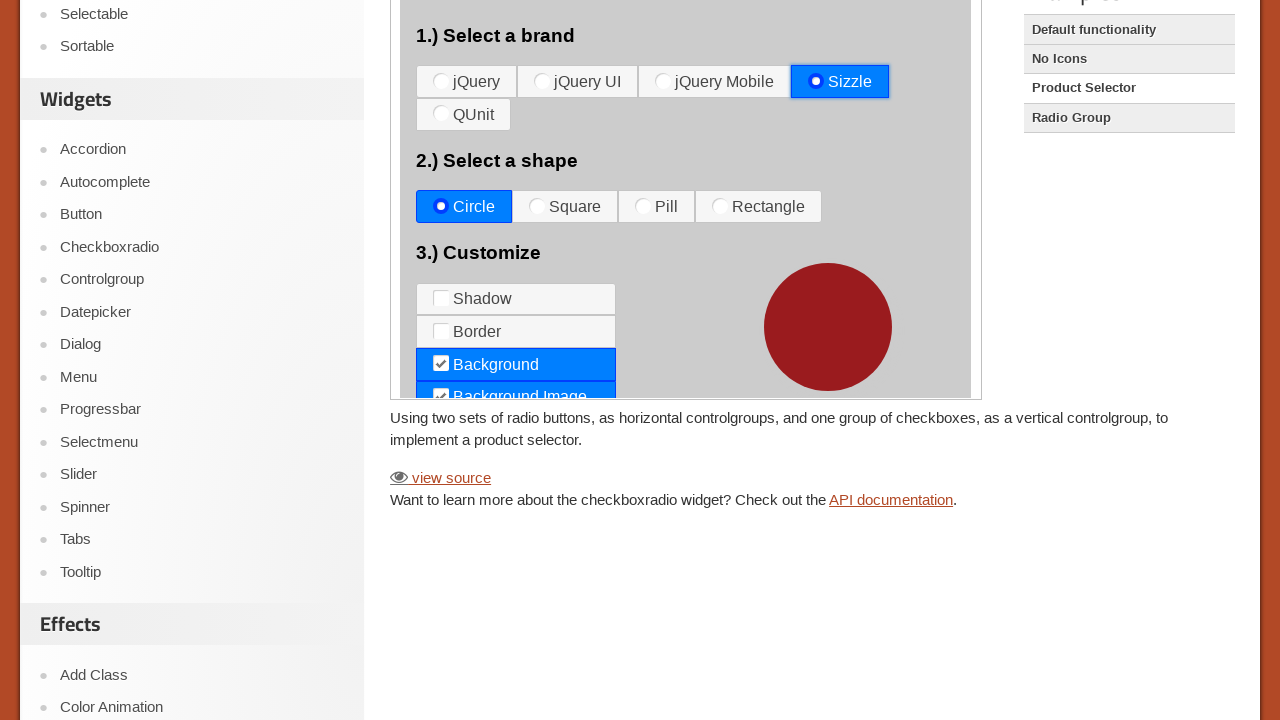

Clicked on QUnit checkbox in Product Selector at (441, 114) on iframe >> nth=0 >> internal:control=enter-frame >> label:has-text('QUnit') span 
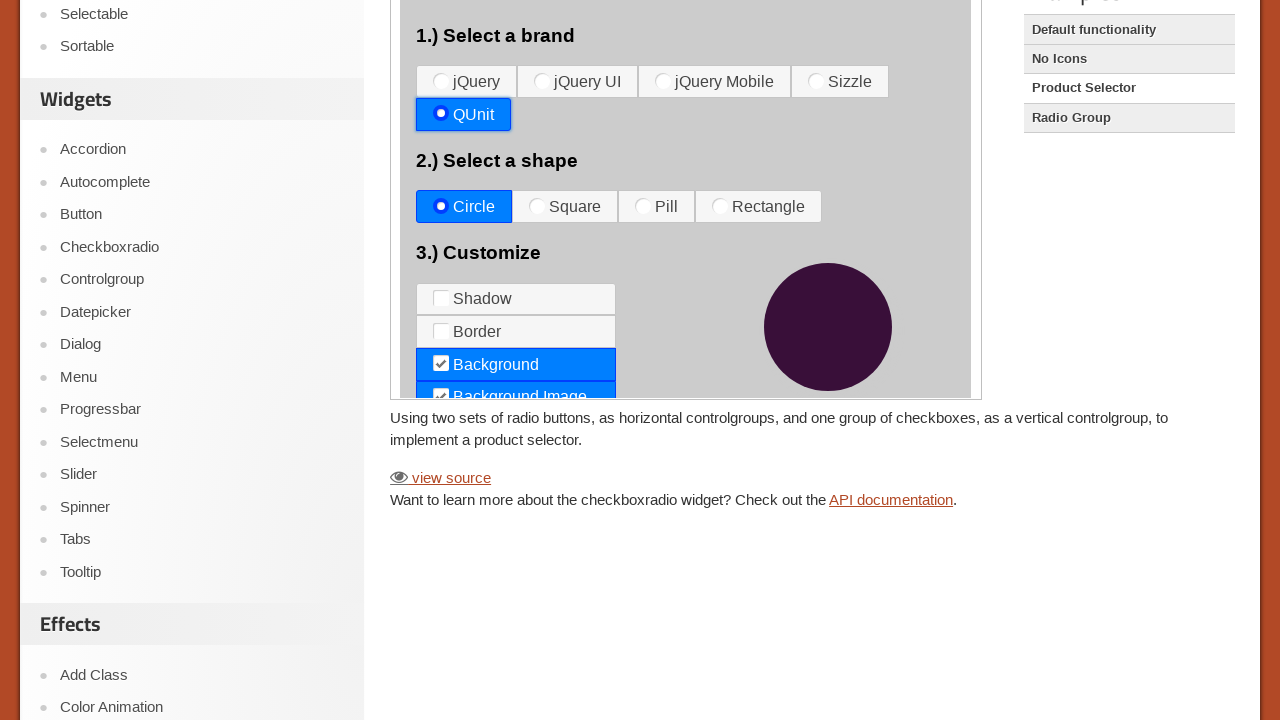

Clicked on Square checkbox in Product Selector at (537, 206) on iframe >> nth=0 >> internal:control=enter-frame >> label:has-text('Square') span
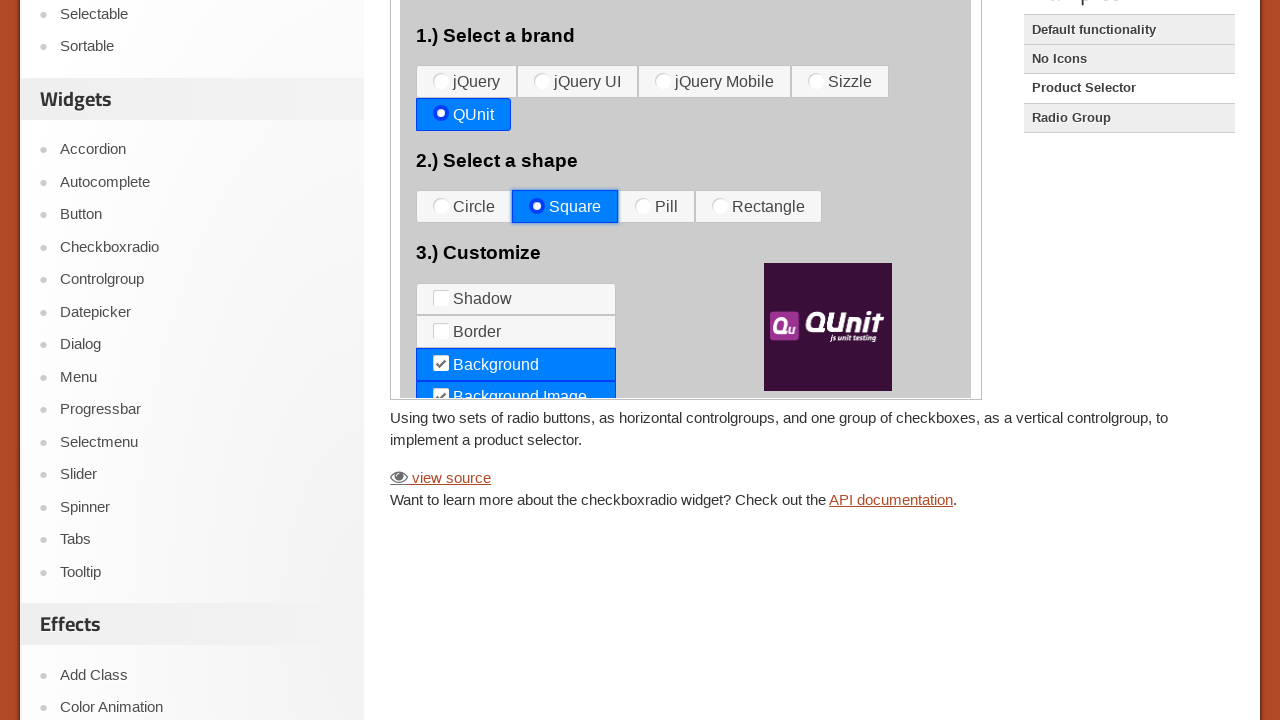

Clicked on Pill checkbox in Product Selector at (643, 206) on iframe >> nth=0 >> internal:control=enter-frame >> label:has-text('Pill') span >
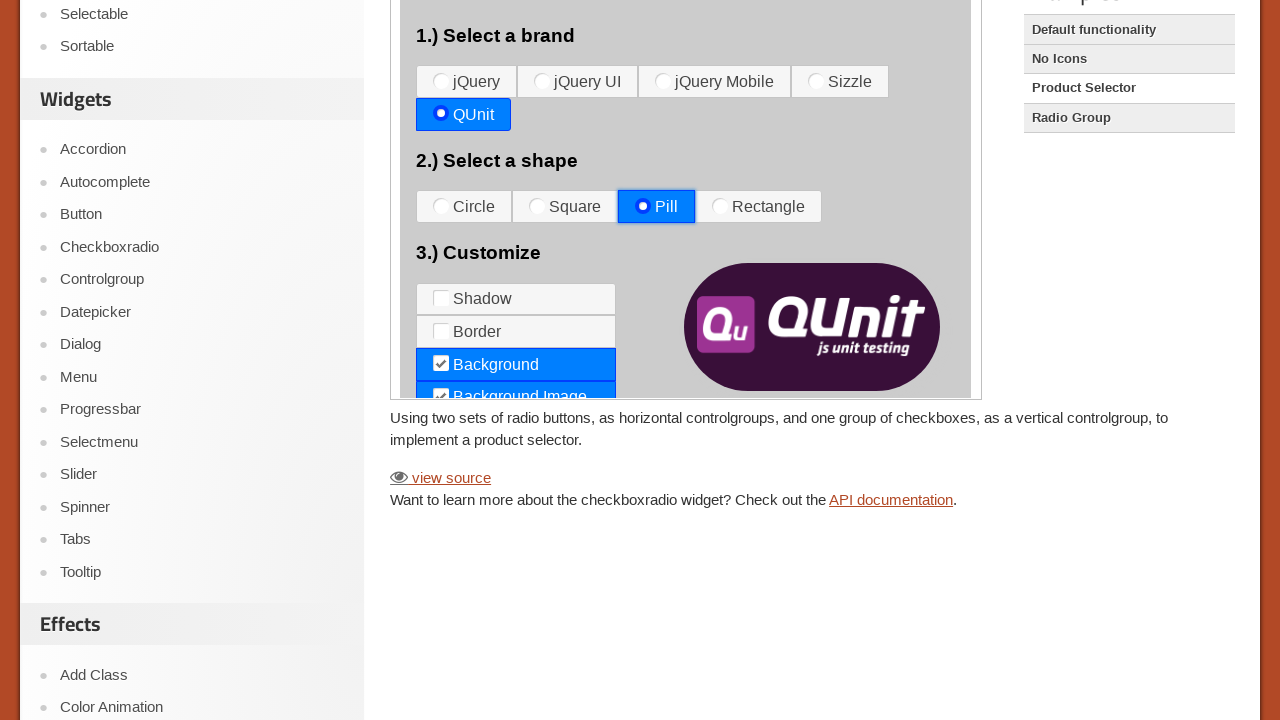

Clicked on Rectangle checkbox in Product Selector at (720, 206) on iframe >> nth=0 >> internal:control=enter-frame >> label:has-text('Rectangle') s
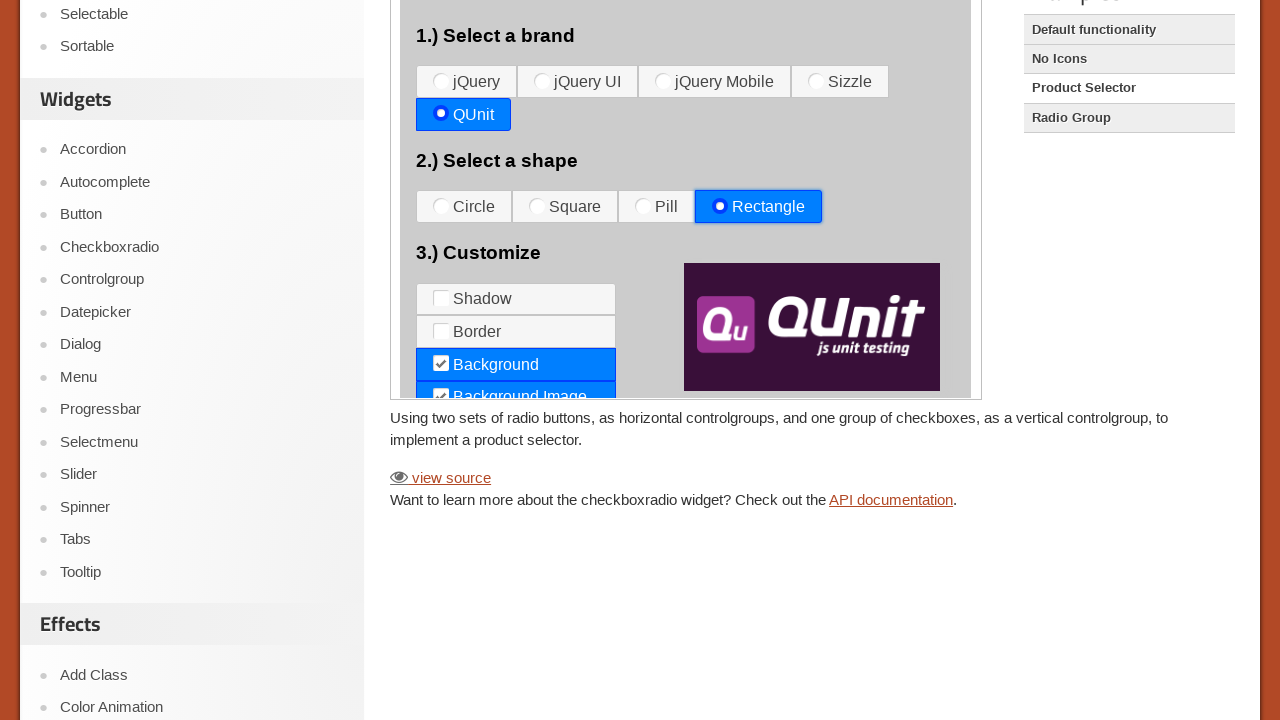

Clicked on Shadow checkbox in Product Selector at (441, 298) on iframe >> nth=0 >> internal:control=enter-frame >> label:has-text('Shadow') span
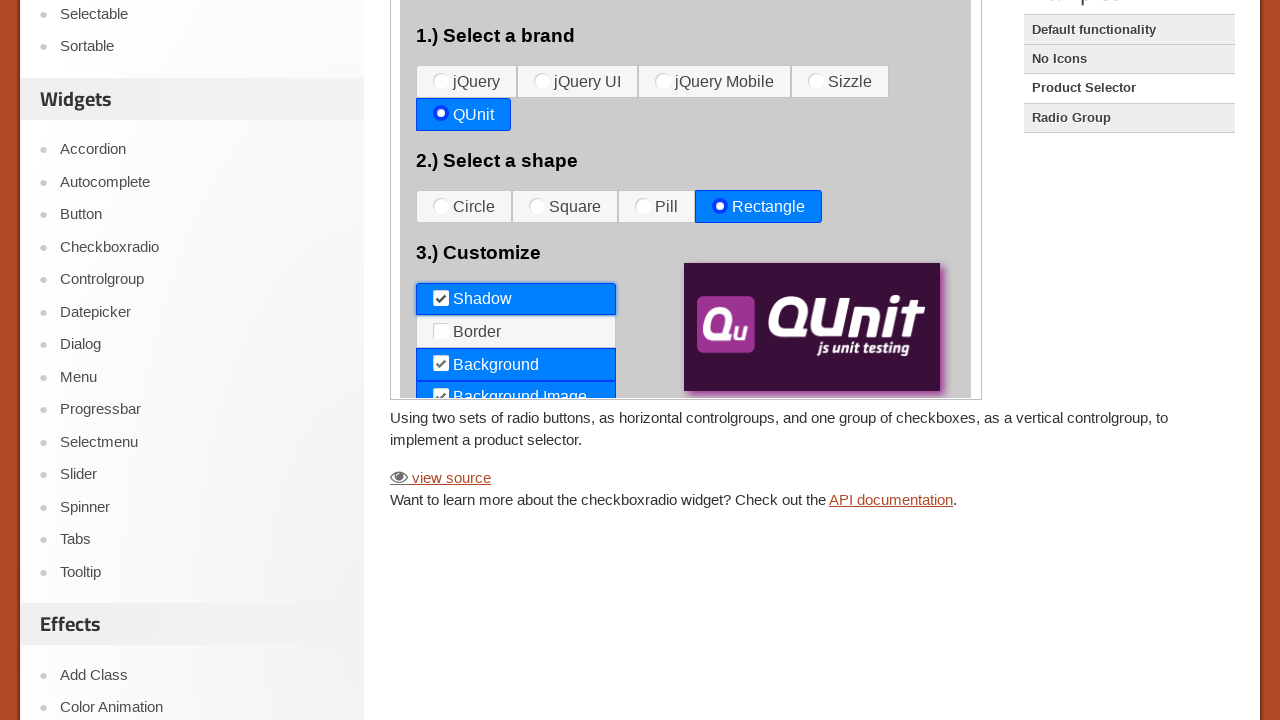

Clicked on Border checkbox in Product Selector at (441, 331) on iframe >> nth=0 >> internal:control=enter-frame >> label:has-text('Border') span
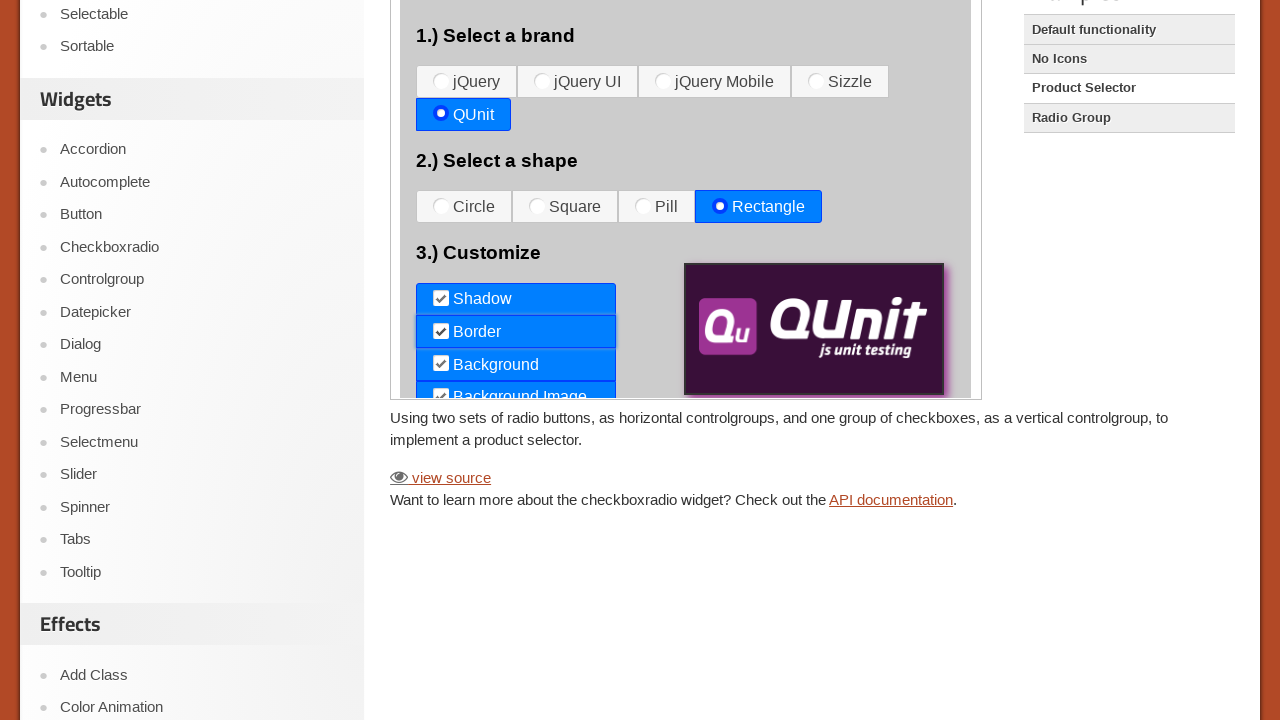

Clicked on Circle checkbox in Product Selector at (441, 206) on iframe >> nth=0 >> internal:control=enter-frame >> label:has-text('Circle') span
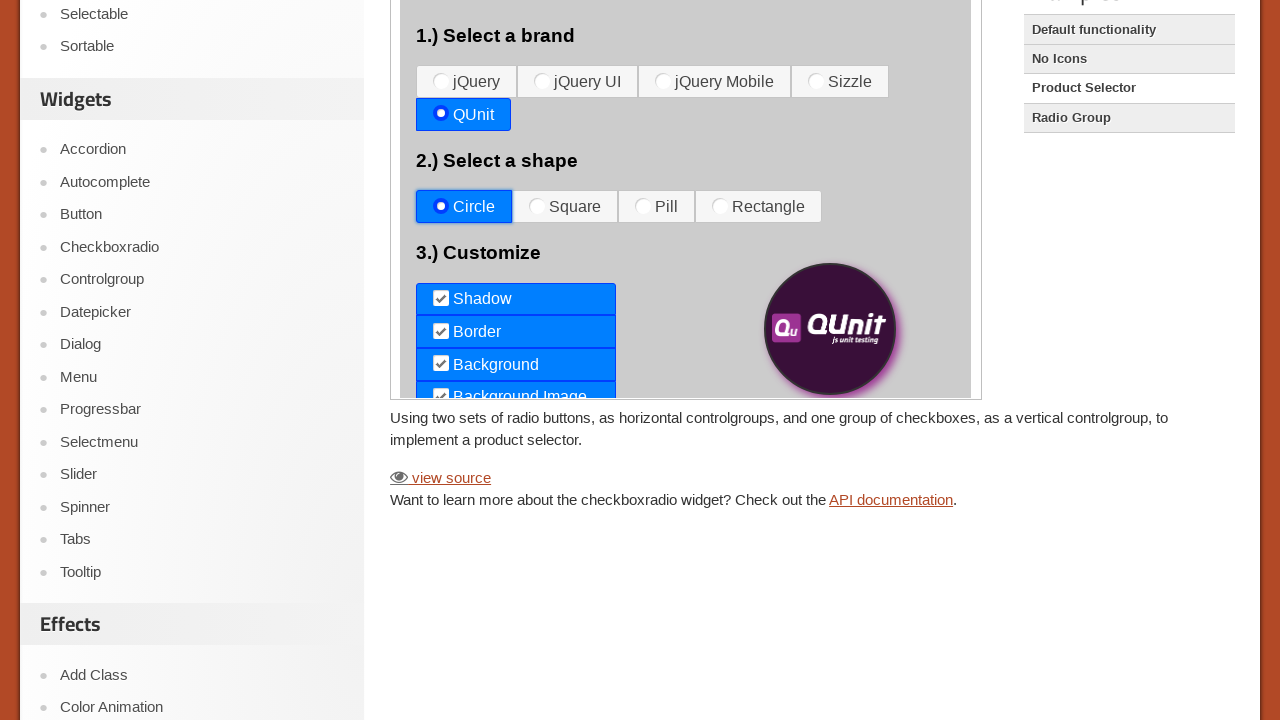

Clicked on Radio Group demo link at (1129, 118) on role=link[name='Radio Group']
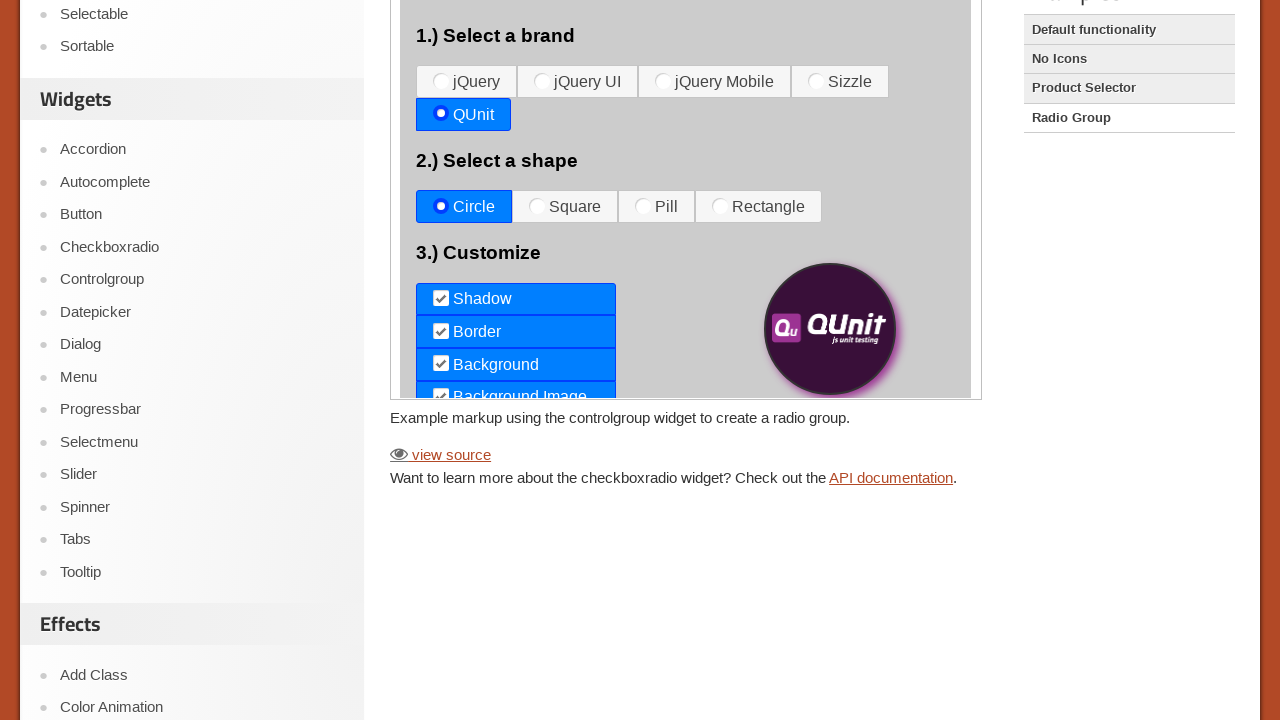

Clicked on New York radio button in Radio Group at (441, 89) on iframe >> nth=0 >> internal:control=enter-frame >> label:has-text('New York') sp
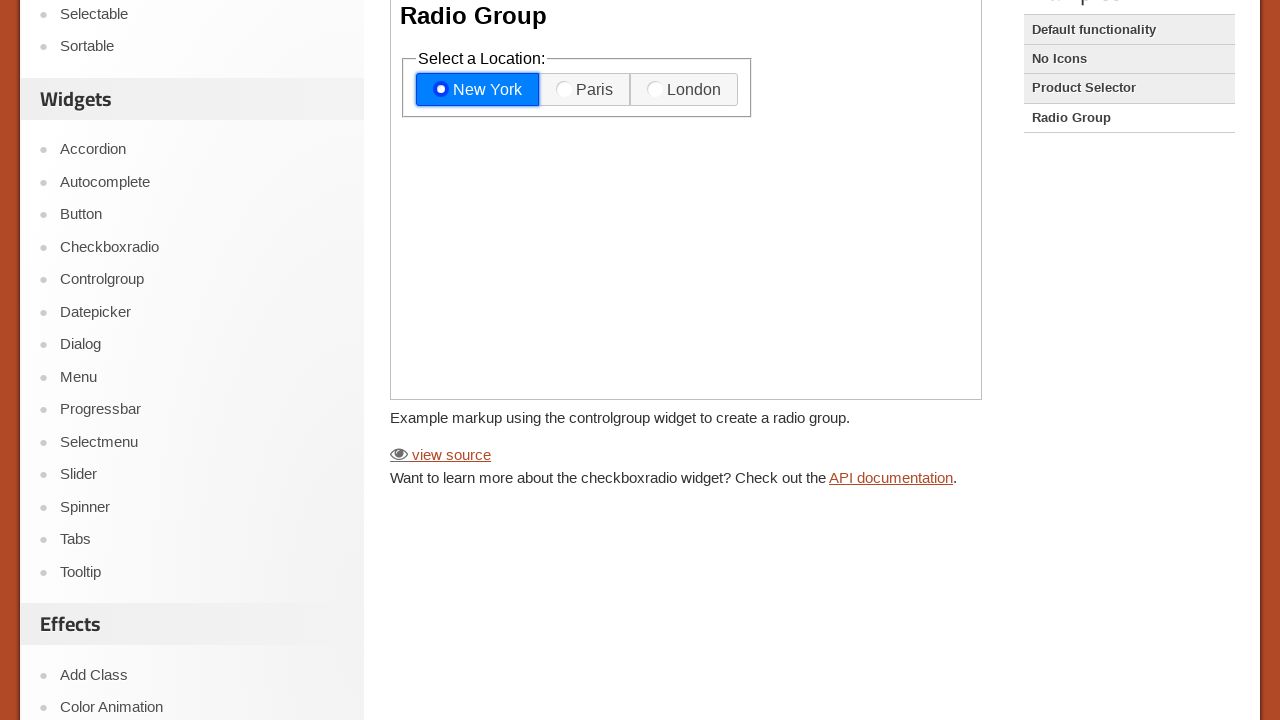

Clicked on Paris radio button in Radio Group at (585, 90) on iframe >> nth=0 >> internal:control=enter-frame >> text=Paris
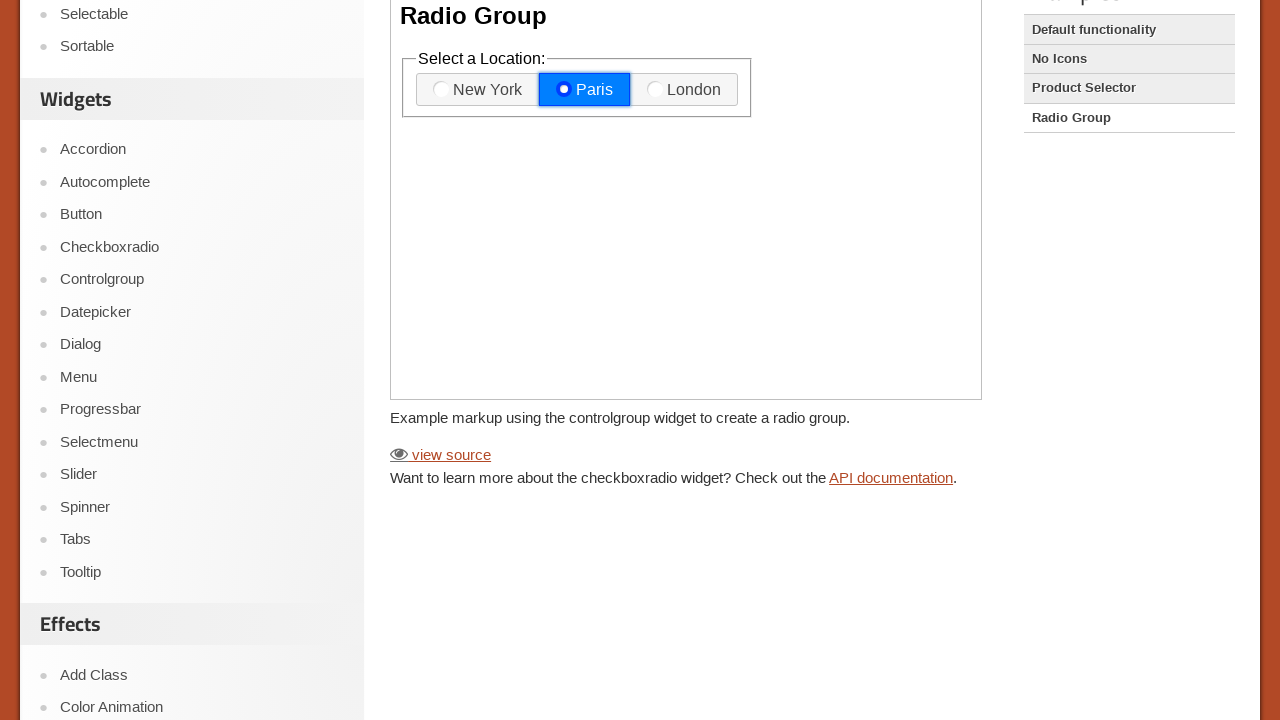

Clicked on London radio button in Radio Group at (655, 89) on iframe >> nth=0 >> internal:control=enter-frame >> label:has-text('London') span
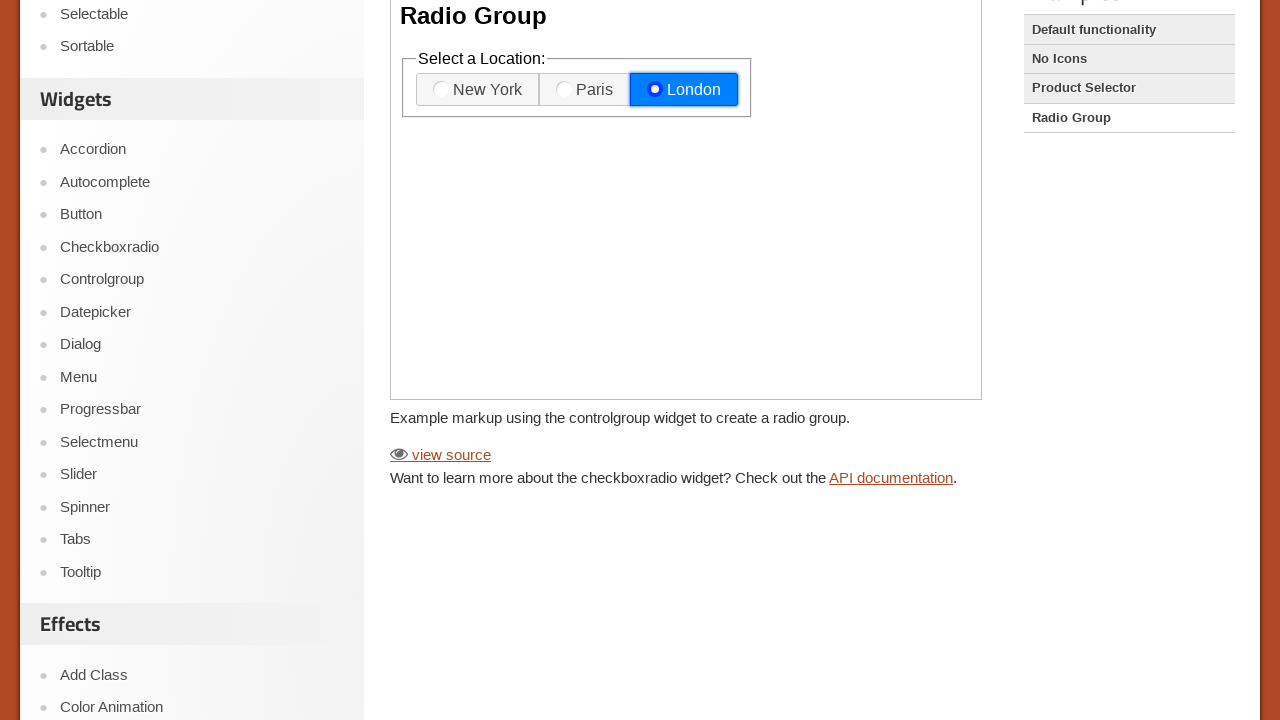

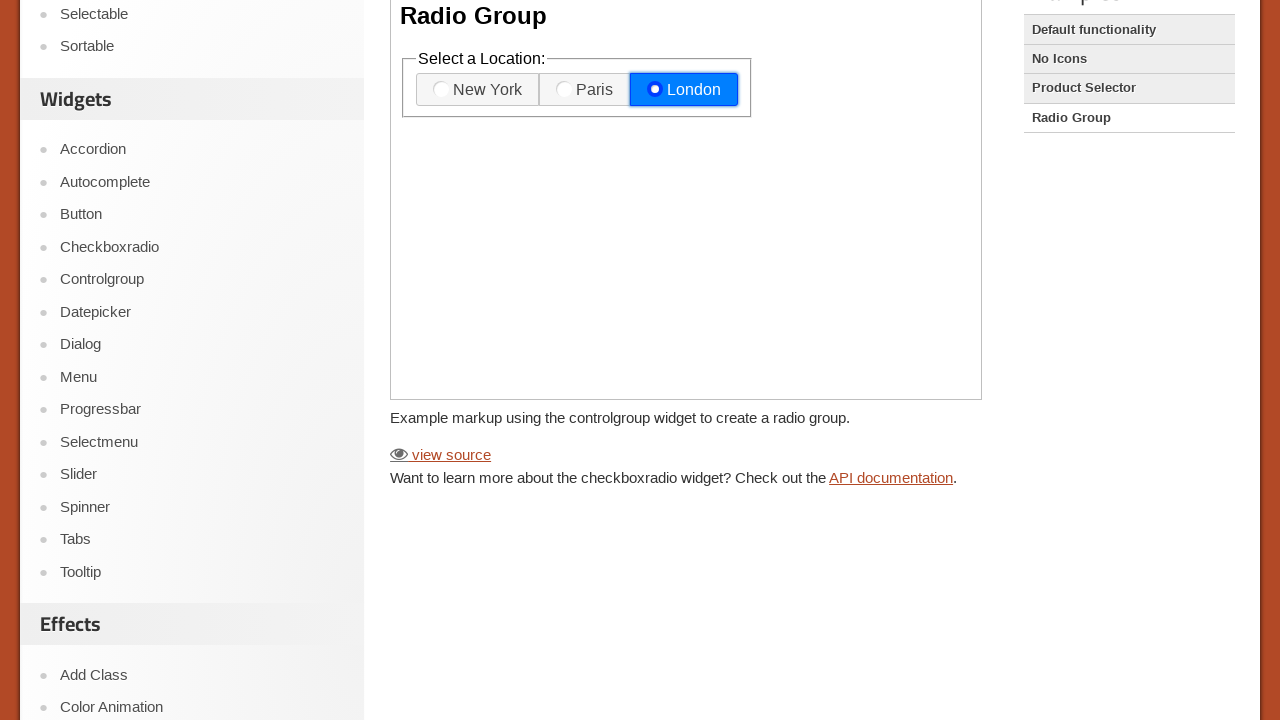